Tests infinite scroll functionality by clicking the Infinite Scroll link and scrolling down until at least 25 paragraphs are loaded, then scrolls back to top

Starting URL: https://the-internet.herokuapp.com/

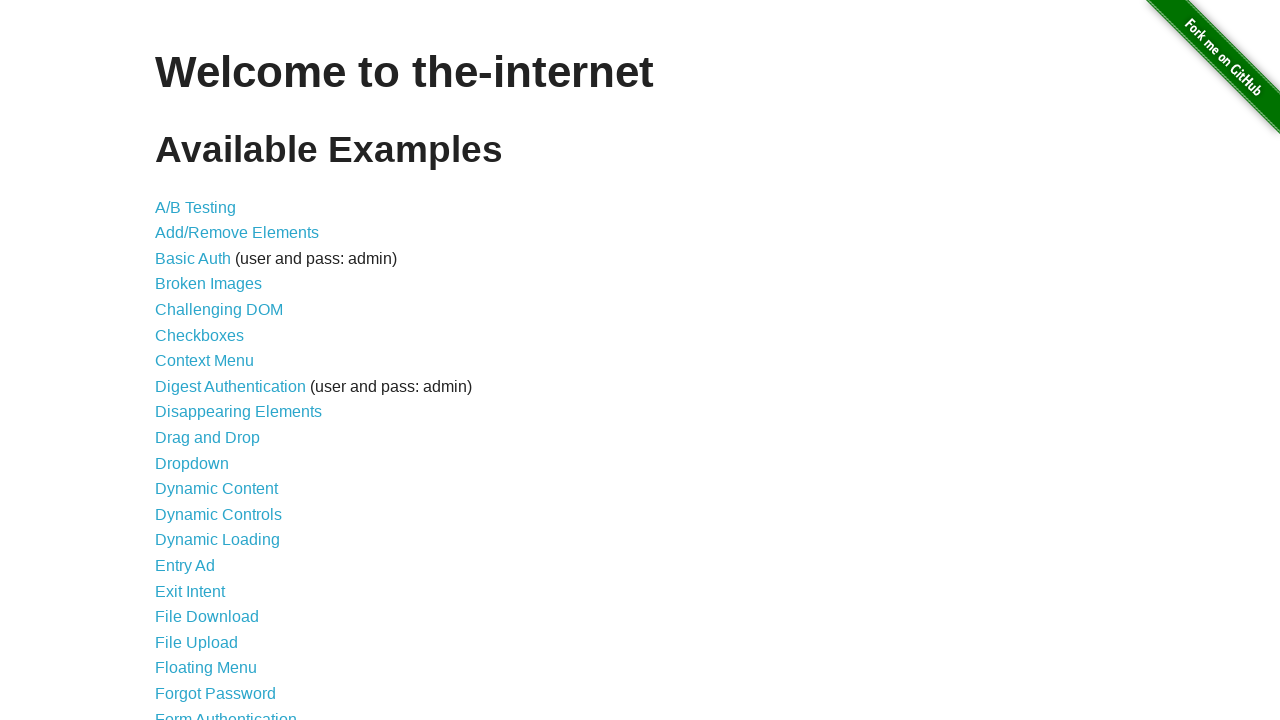

Clicked on Infinite Scroll link at (201, 360) on text='Infinite Scroll'
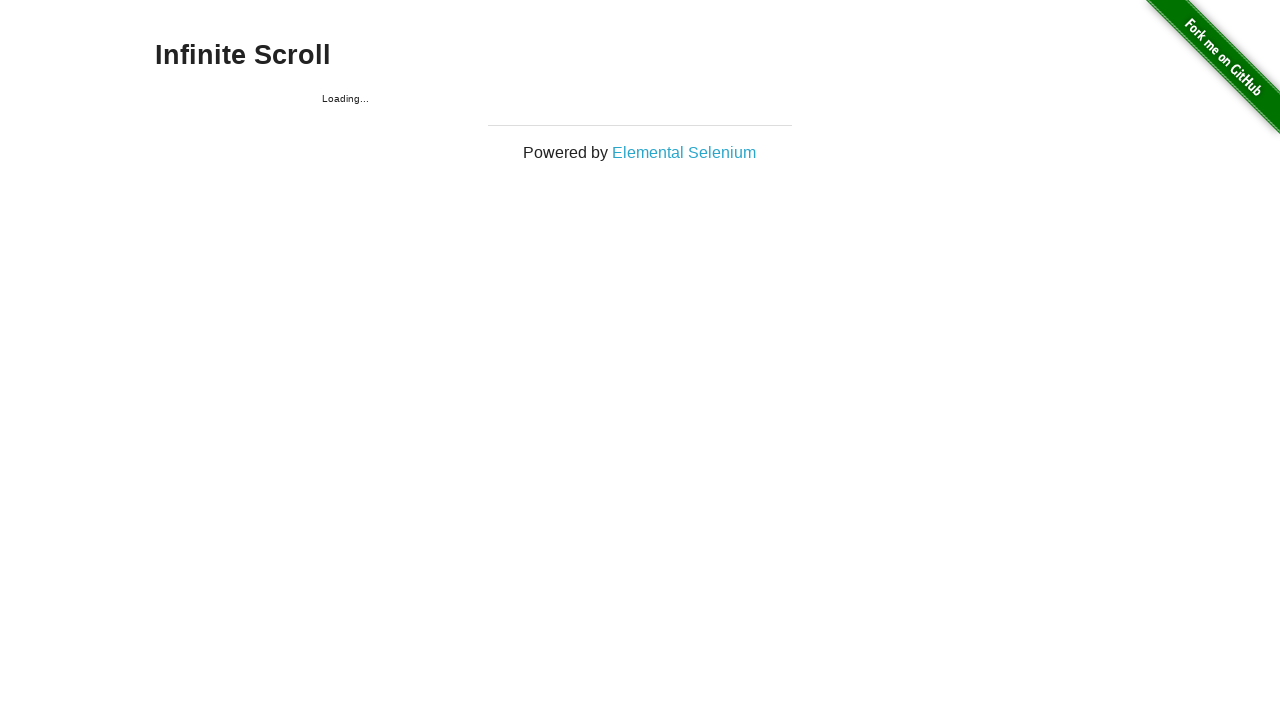

Waited 2 seconds for infinite scroll page to load
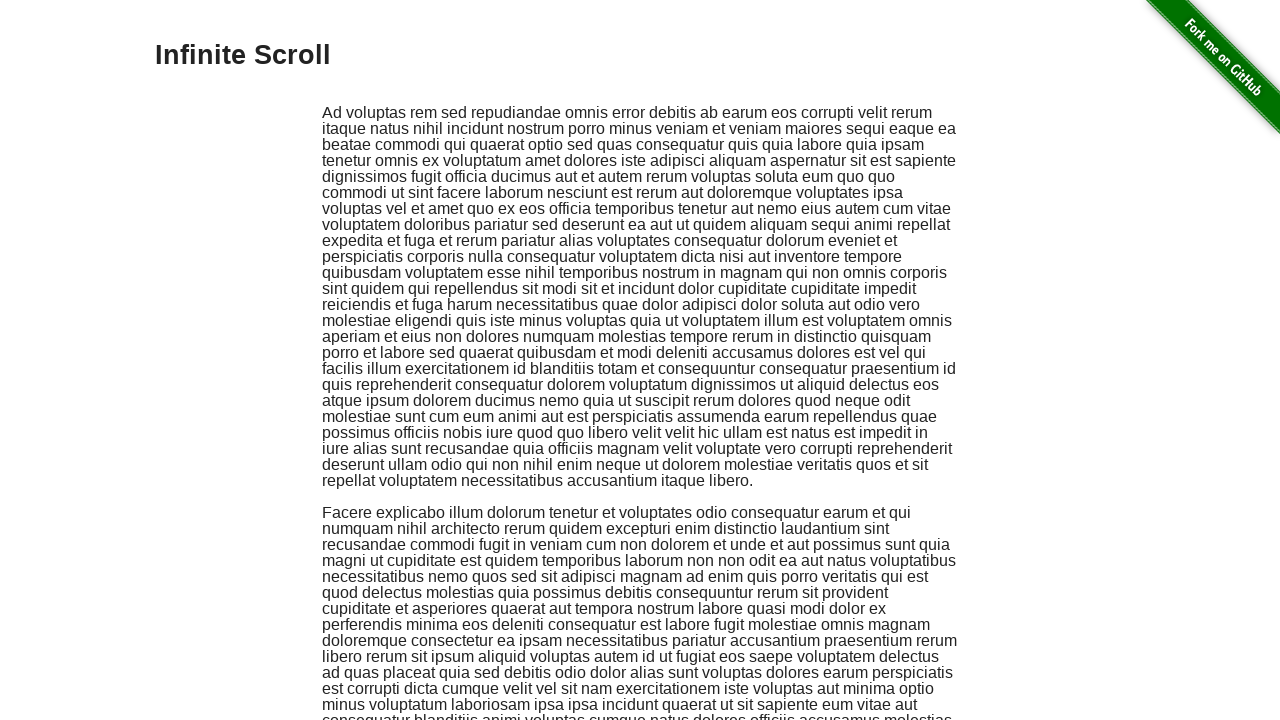

Initial query found 2 paragraphs
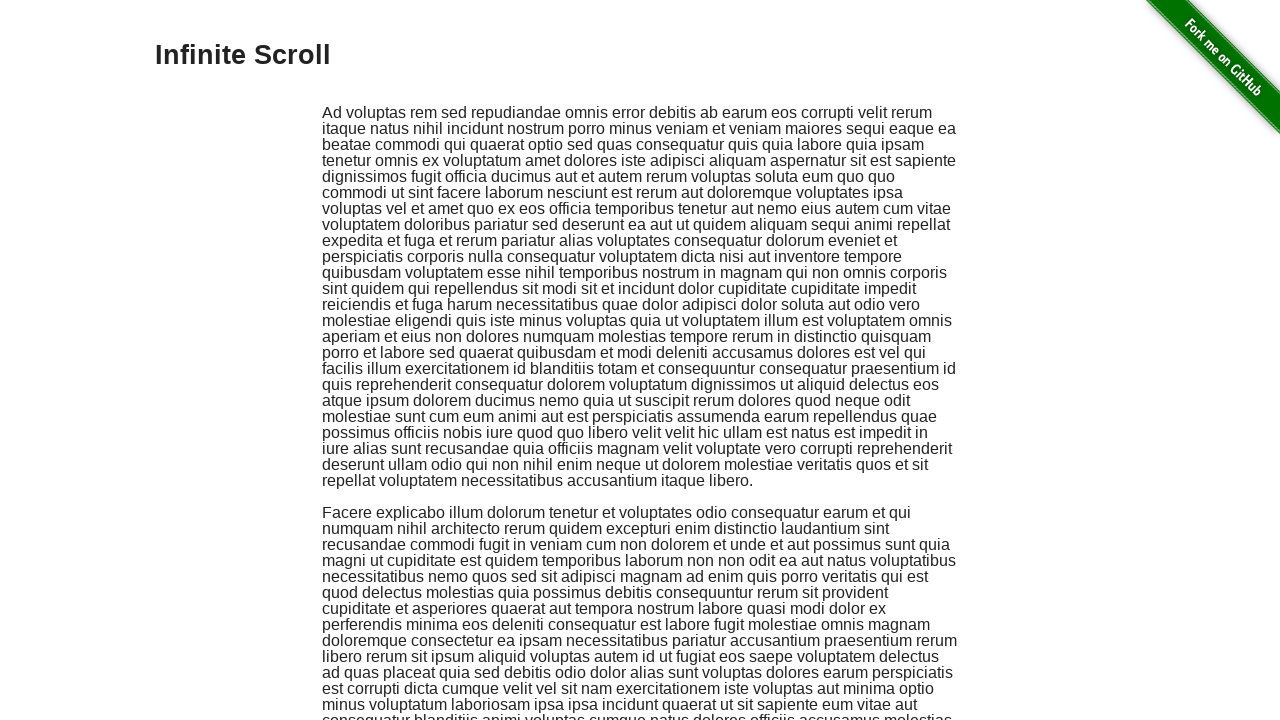

Scrolled to bottom of page
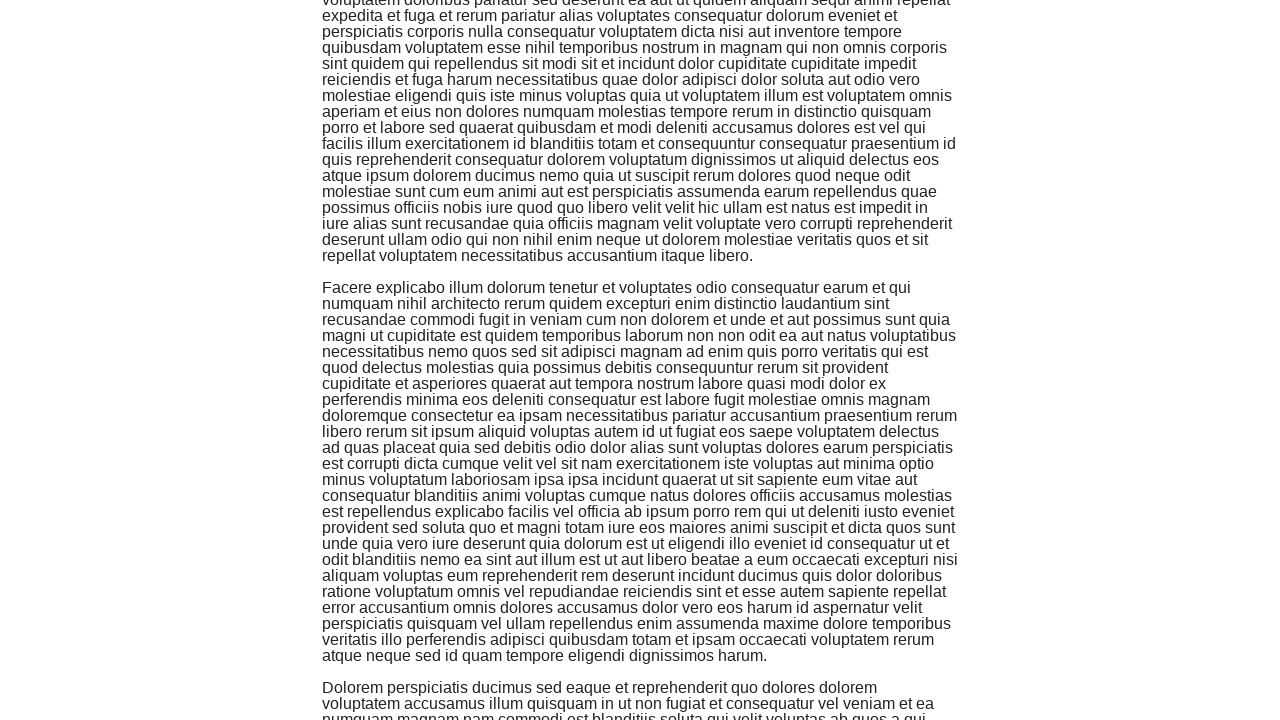

Re-queried paragraphs - found 3 total
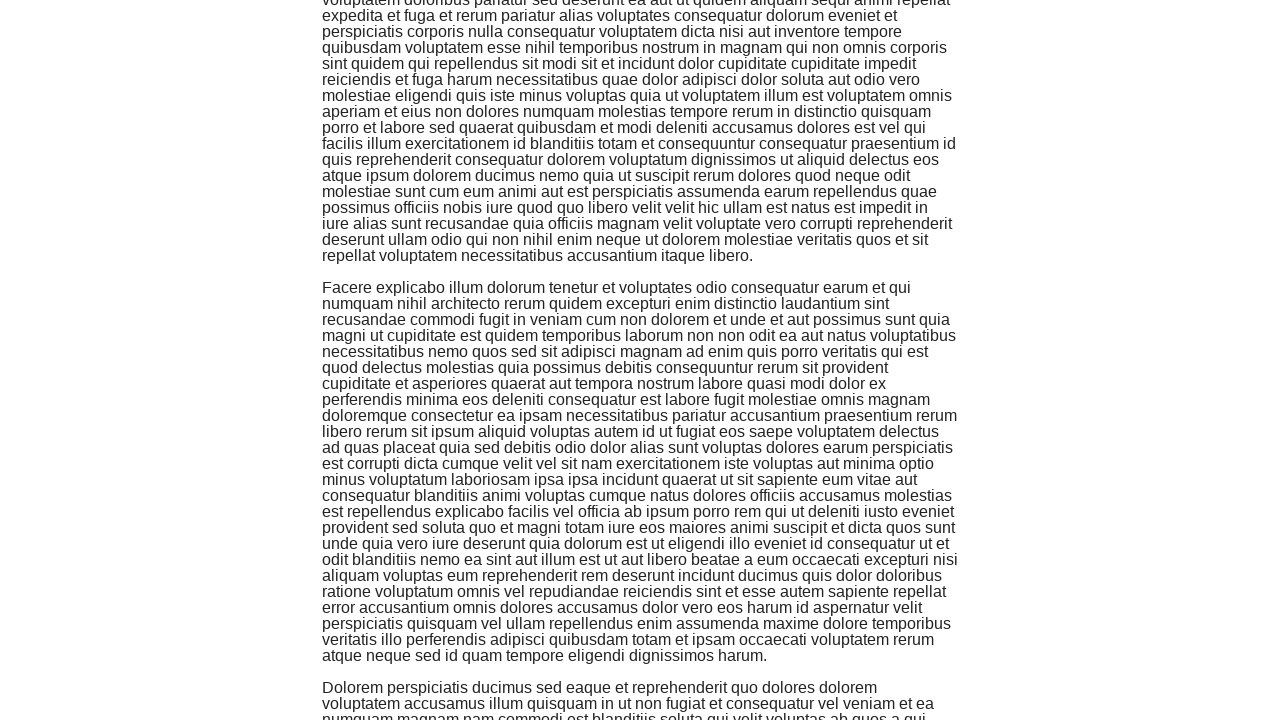

Scrolled to bottom of page
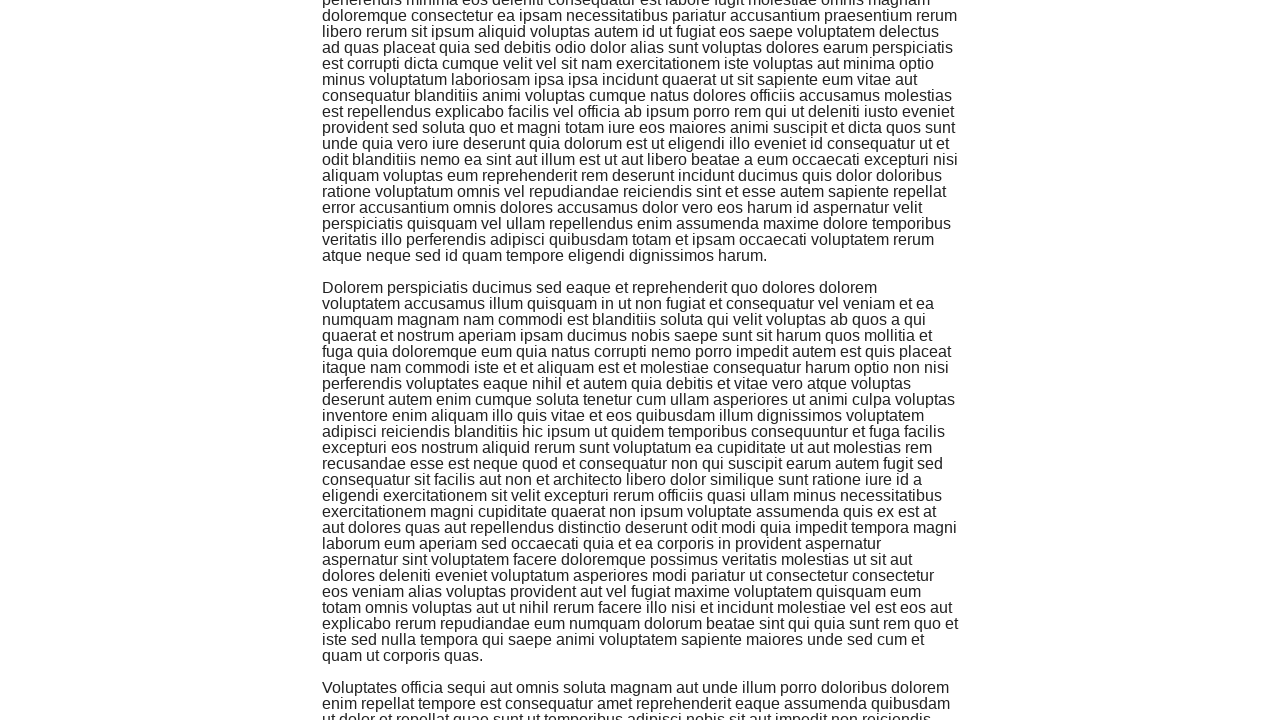

Re-queried paragraphs - found 4 total
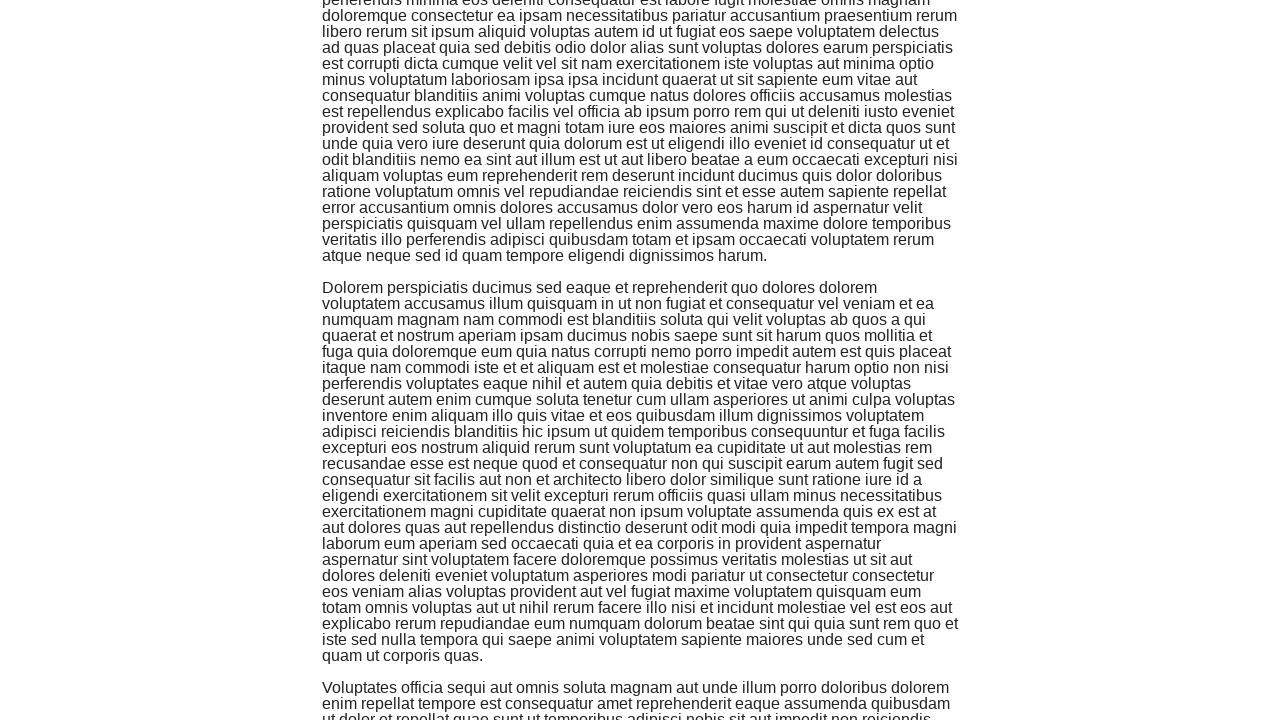

Scrolled to bottom of page
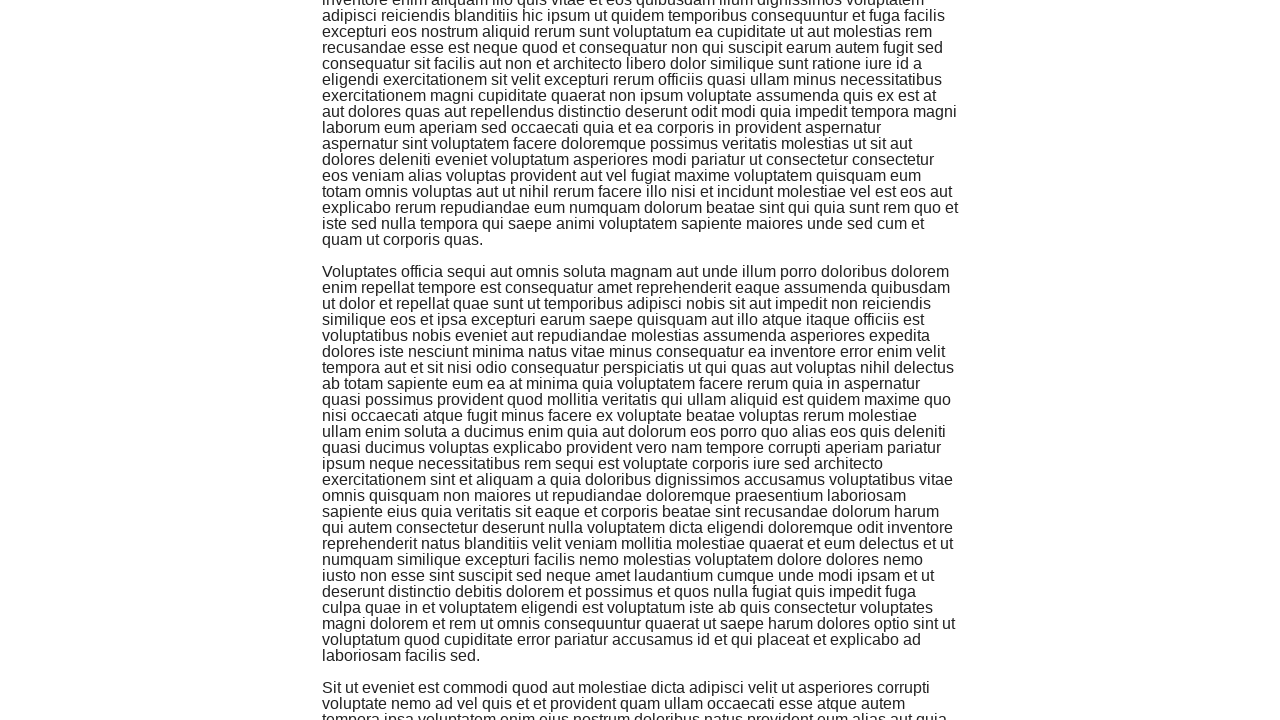

Re-queried paragraphs - found 5 total
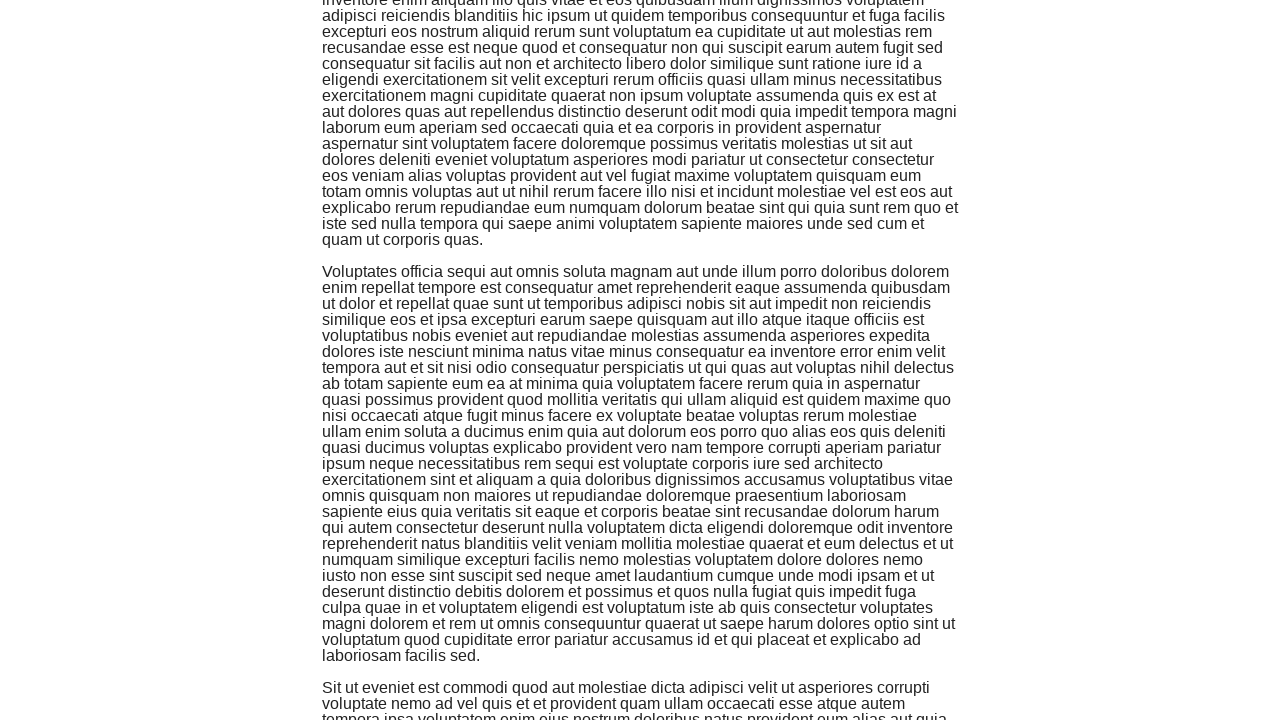

Scrolled to bottom of page
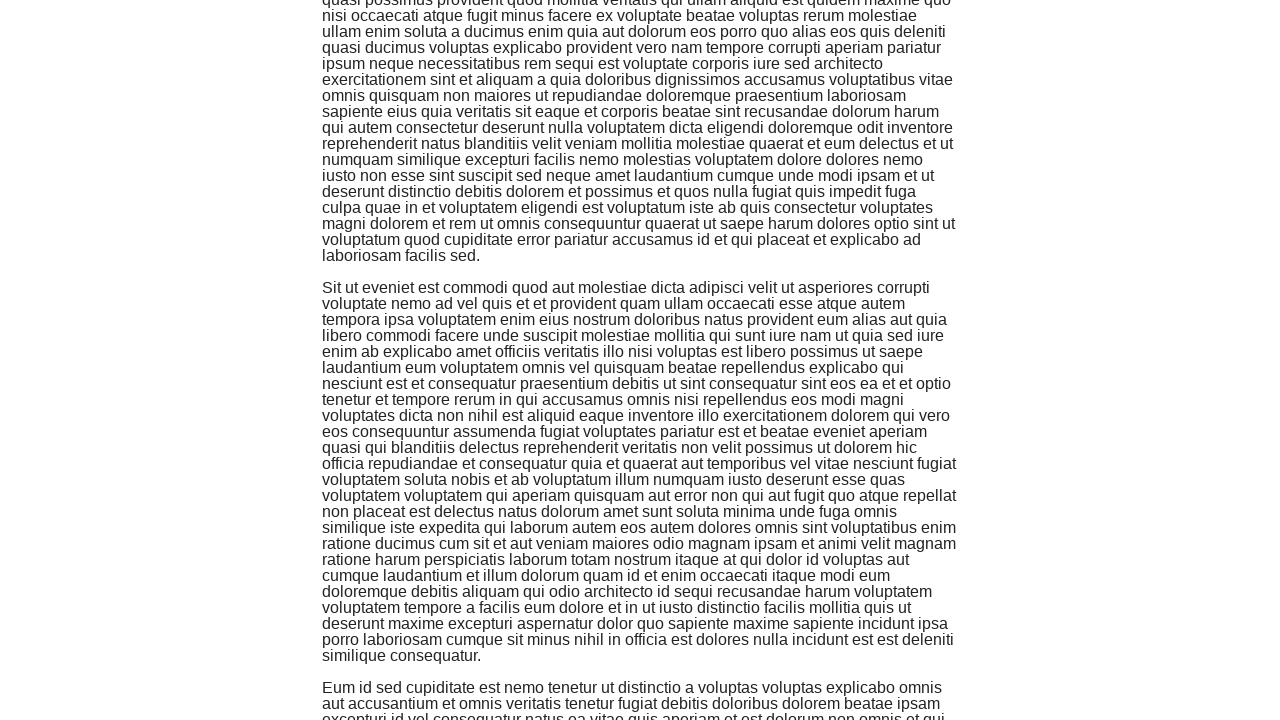

Re-queried paragraphs - found 6 total
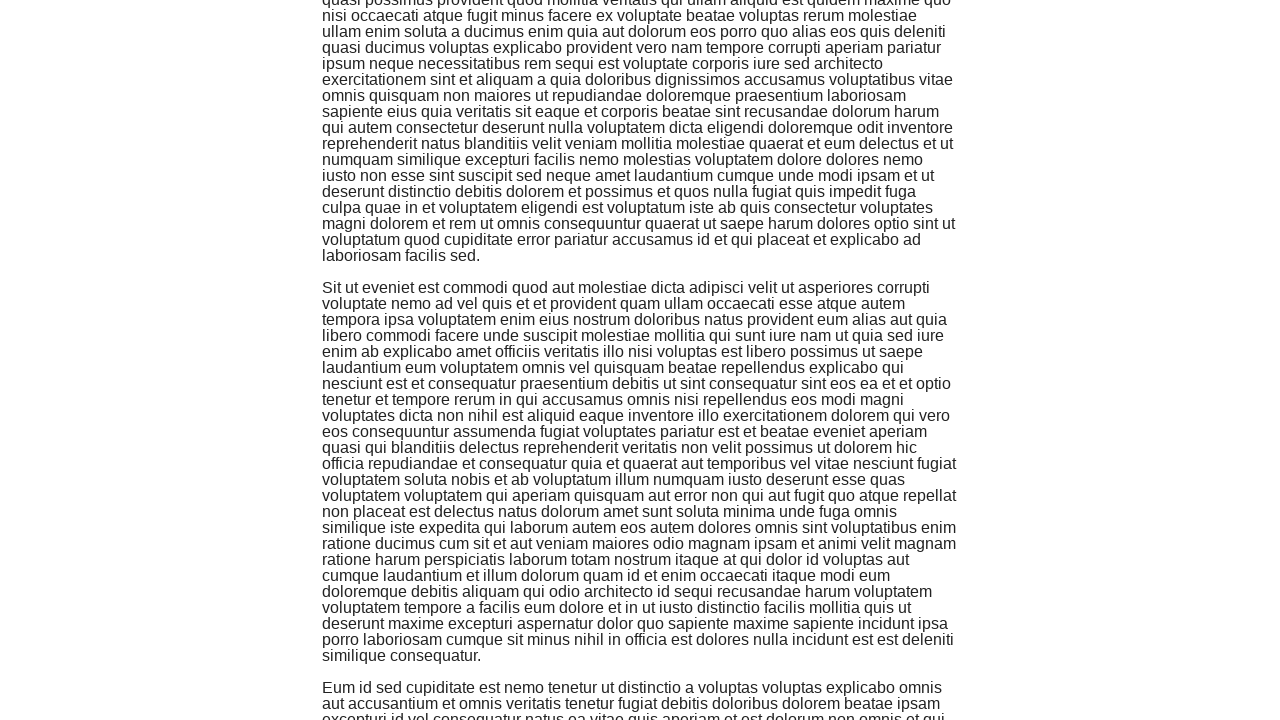

Scrolled to bottom of page
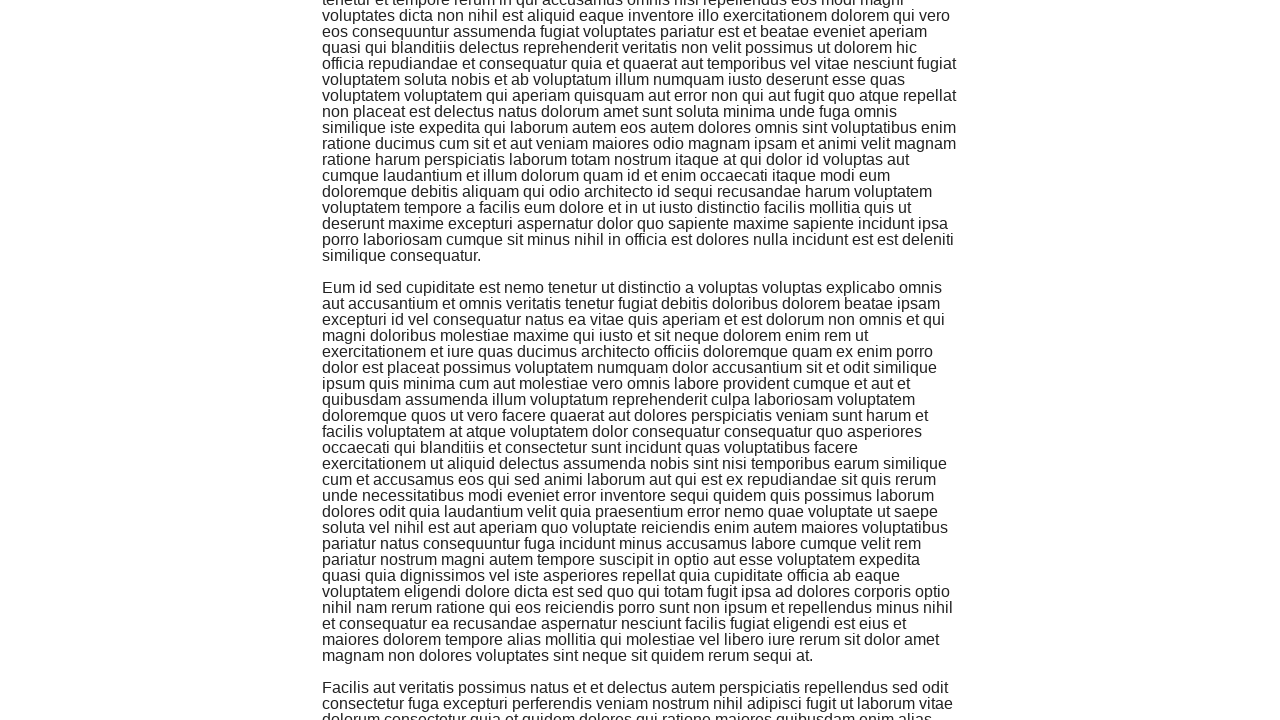

Re-queried paragraphs - found 7 total
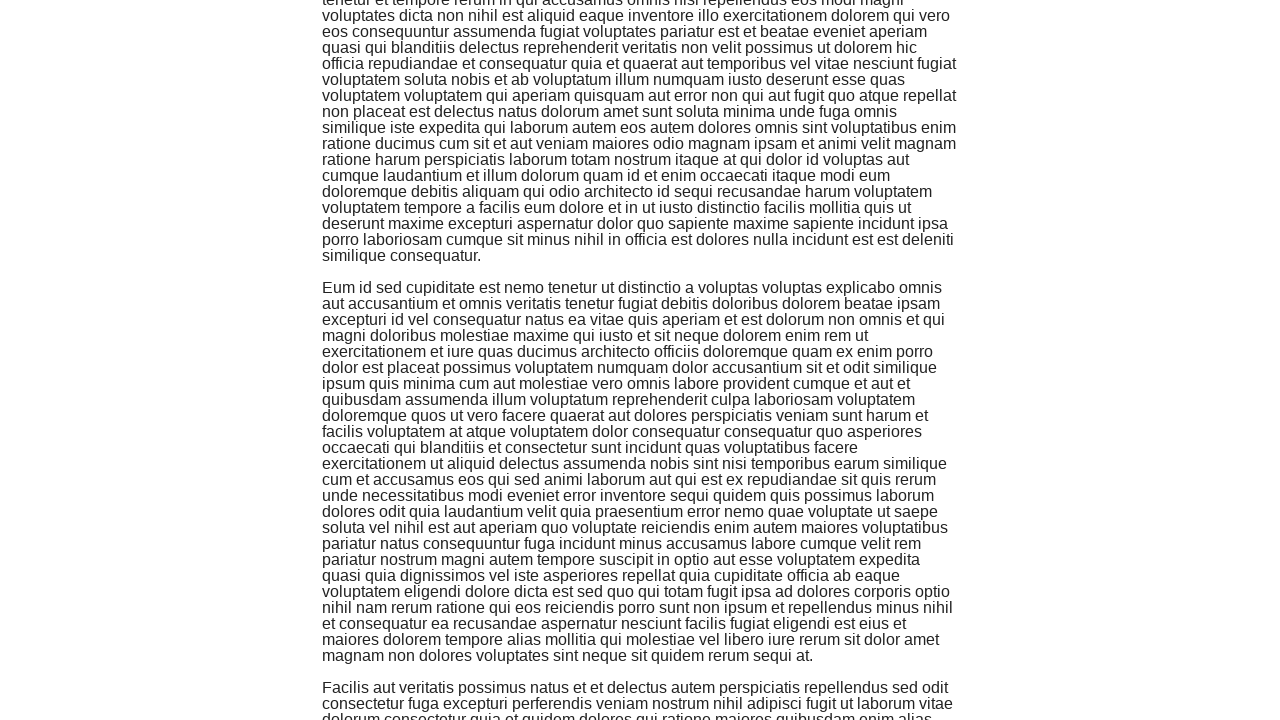

Scrolled to bottom of page
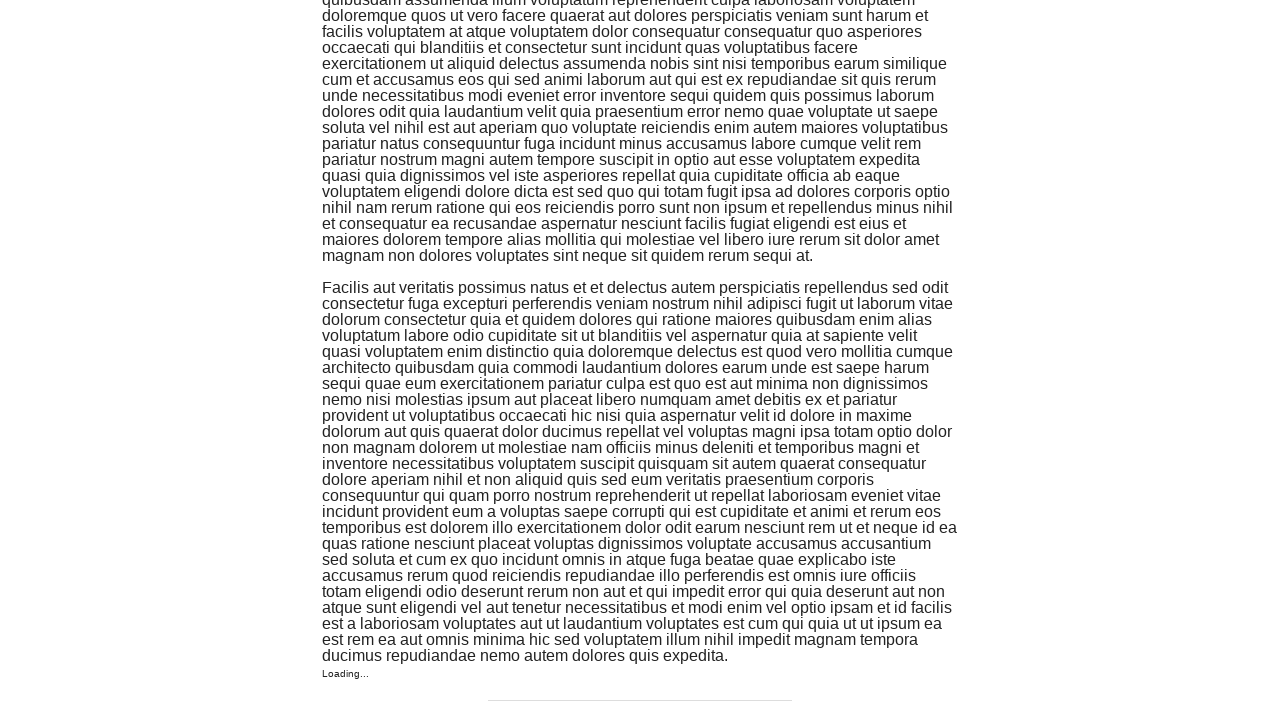

Re-queried paragraphs - found 8 total
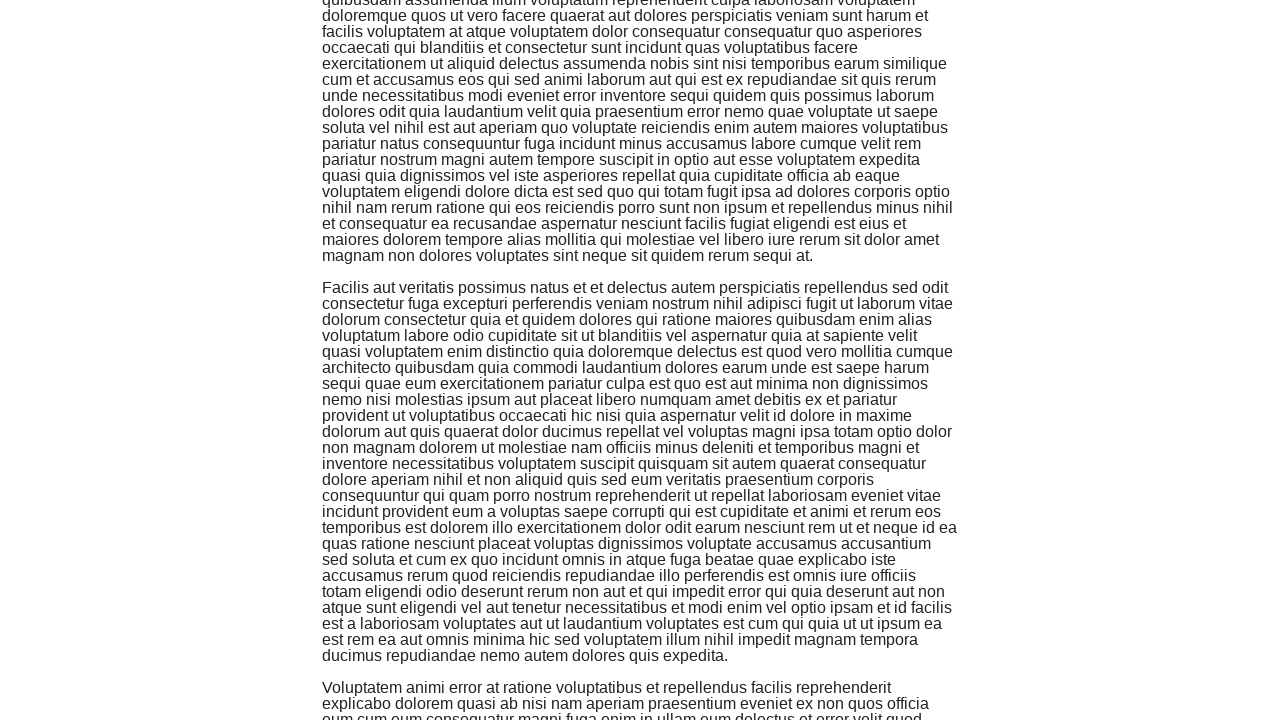

Scrolled to bottom of page
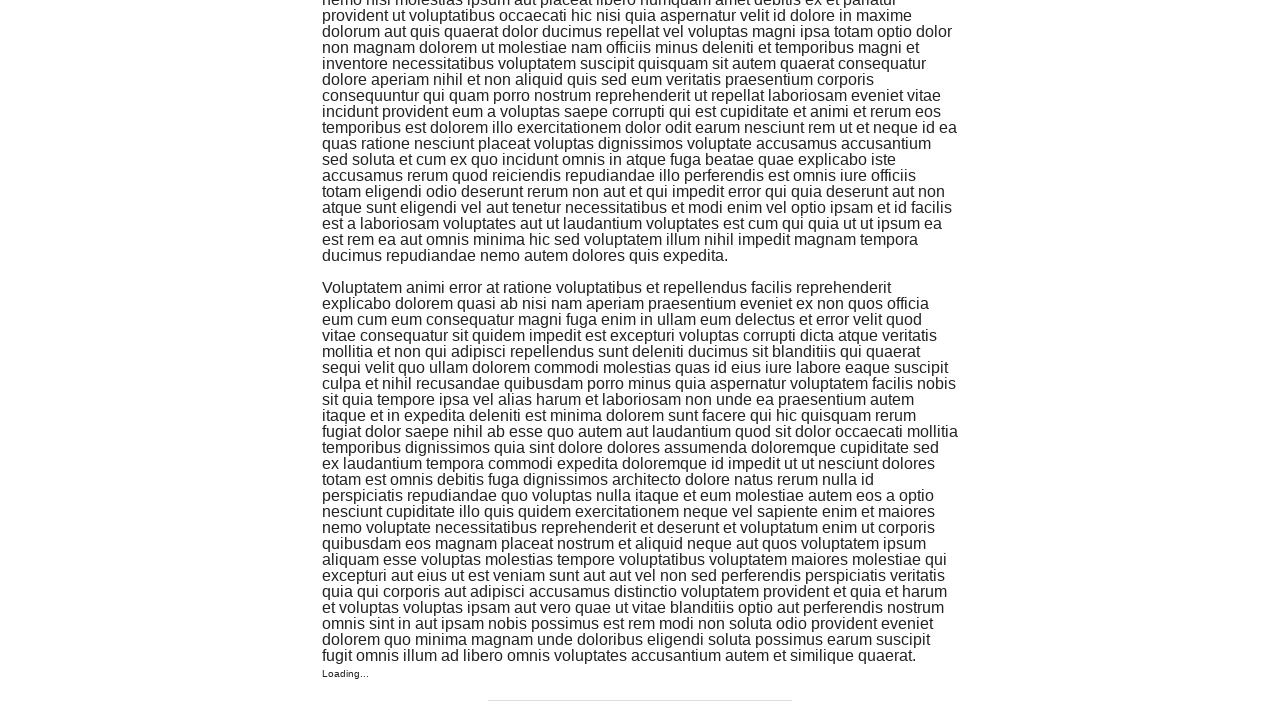

Re-queried paragraphs - found 9 total
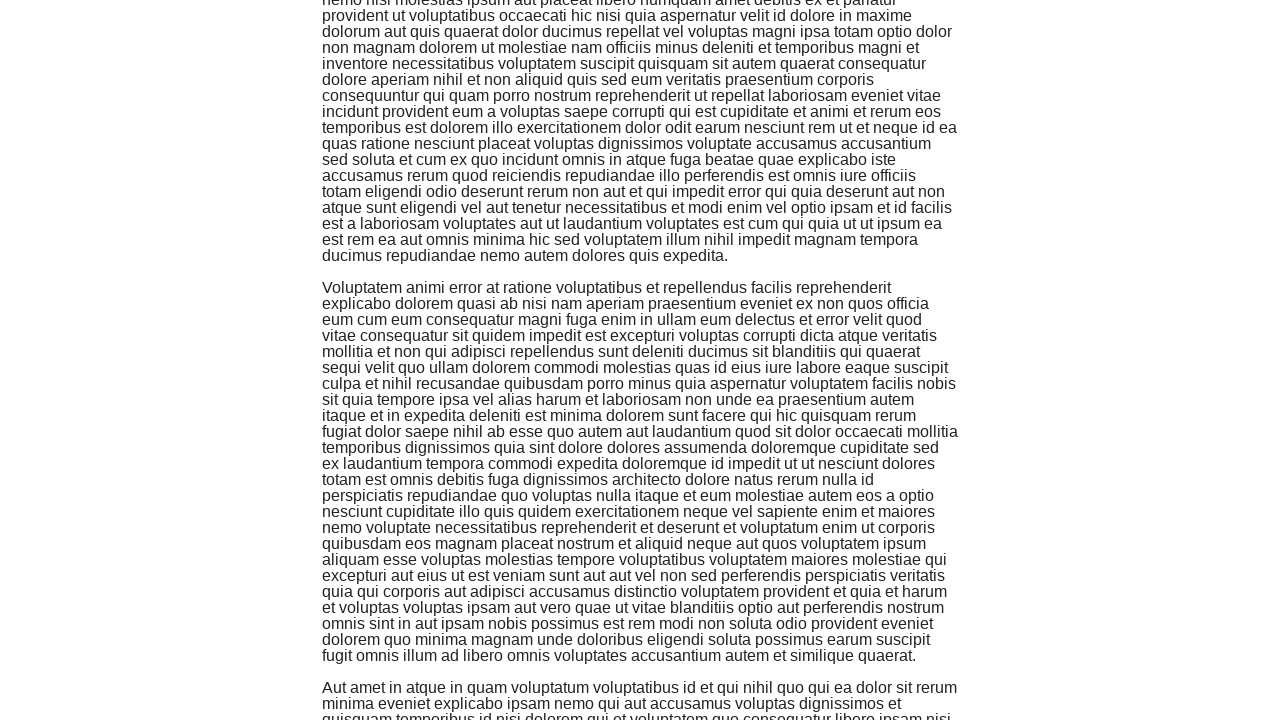

Scrolled to bottom of page
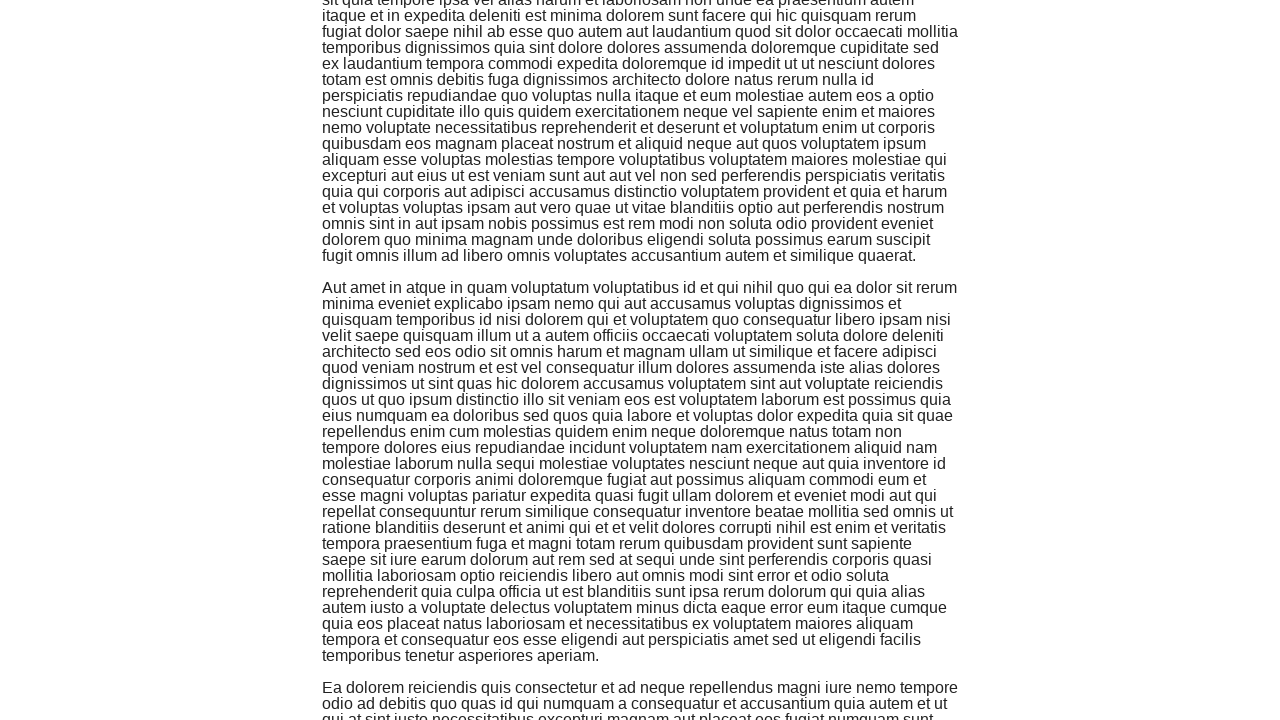

Re-queried paragraphs - found 10 total
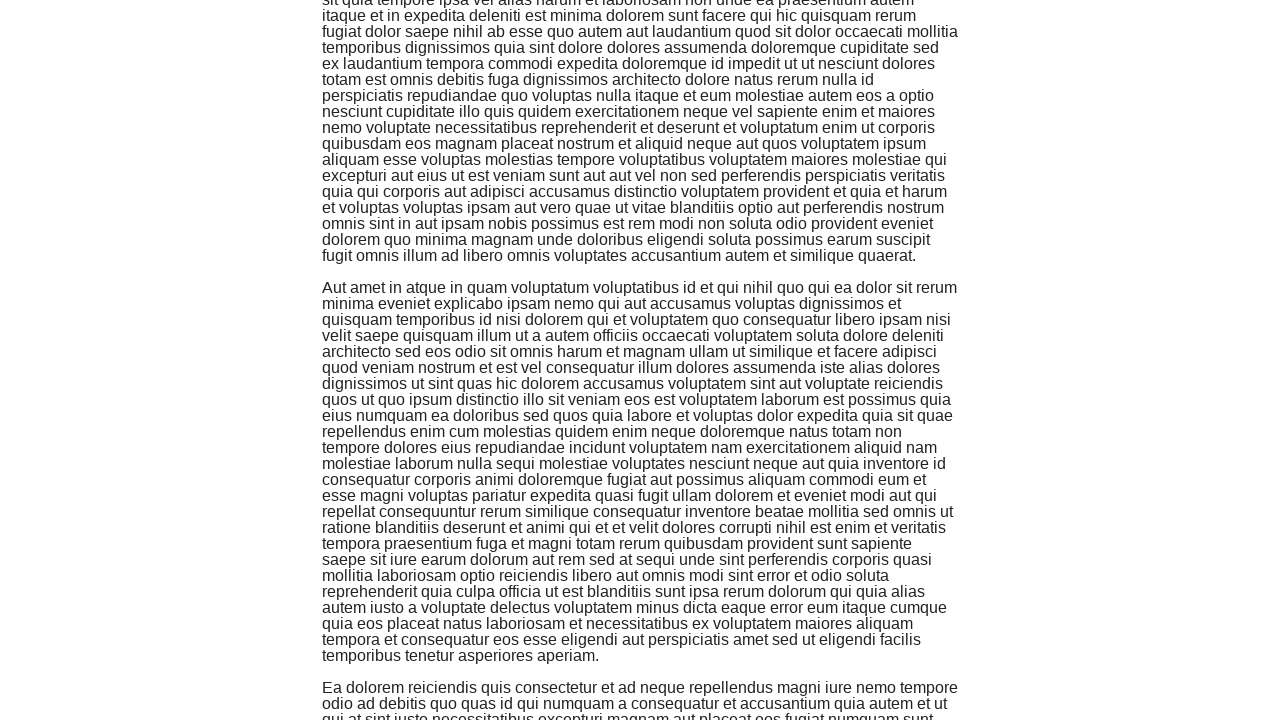

Scrolled to bottom of page
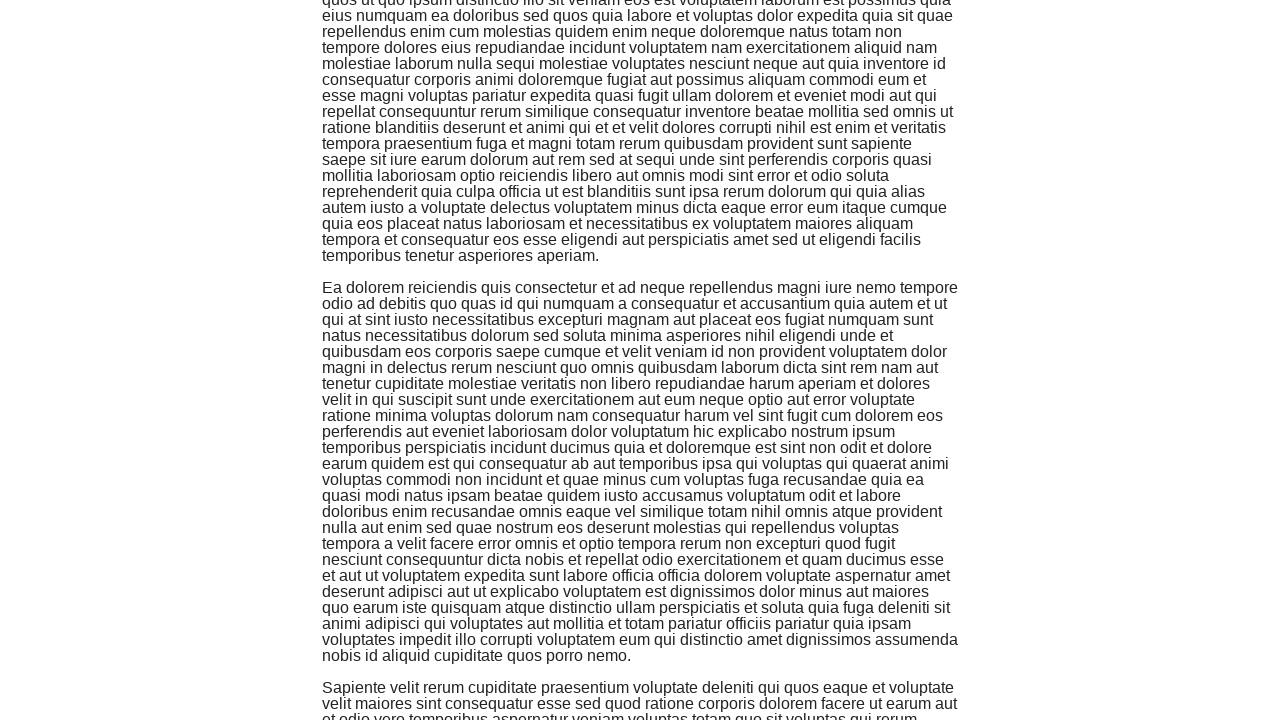

Re-queried paragraphs - found 11 total
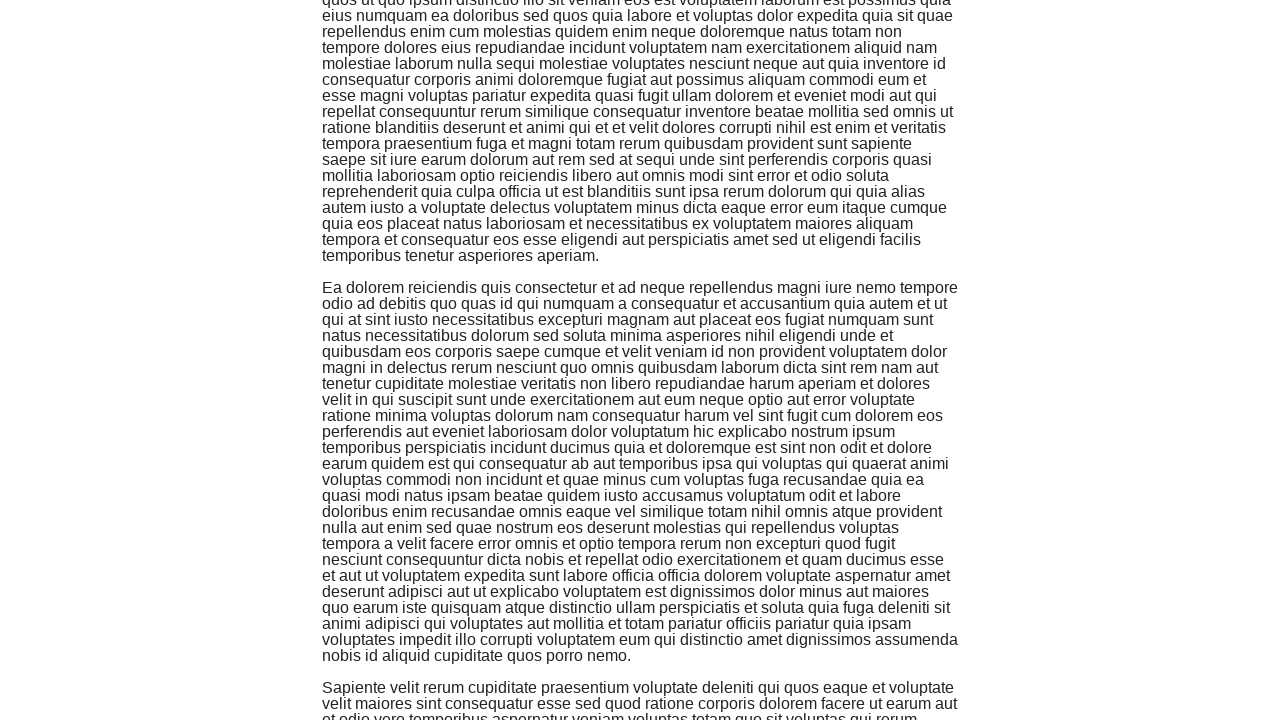

Scrolled to bottom of page
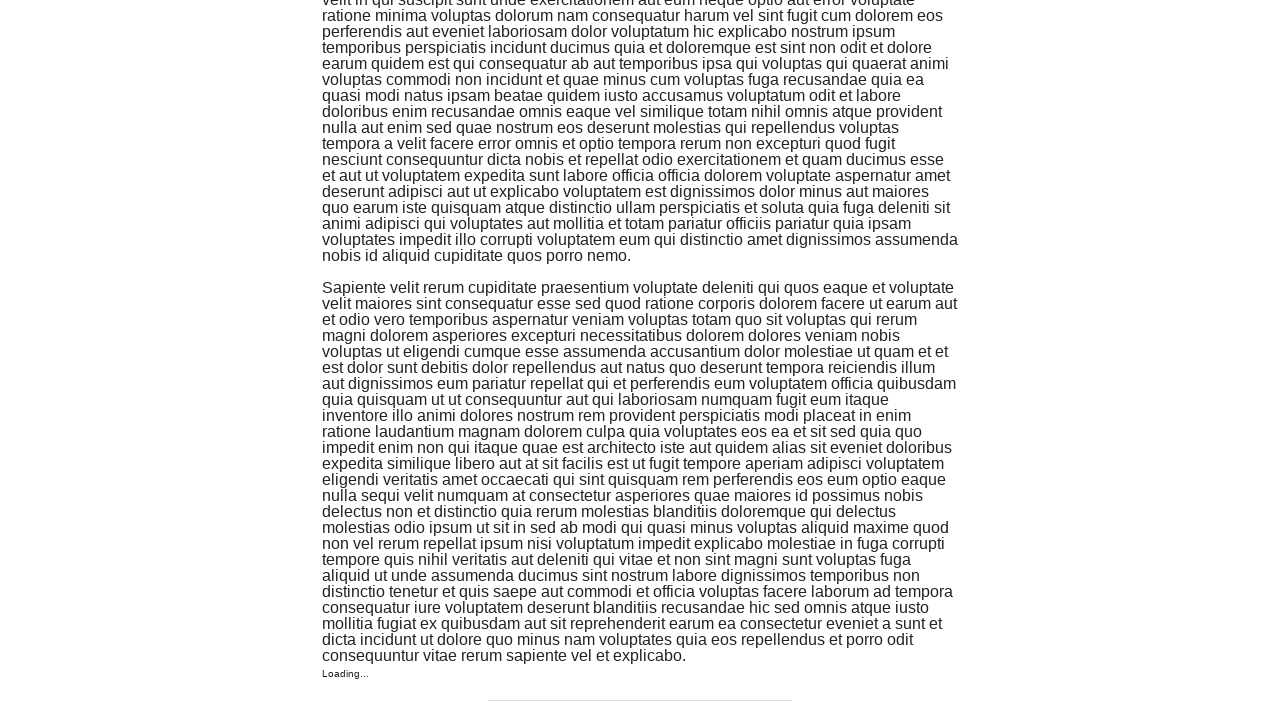

Re-queried paragraphs - found 12 total
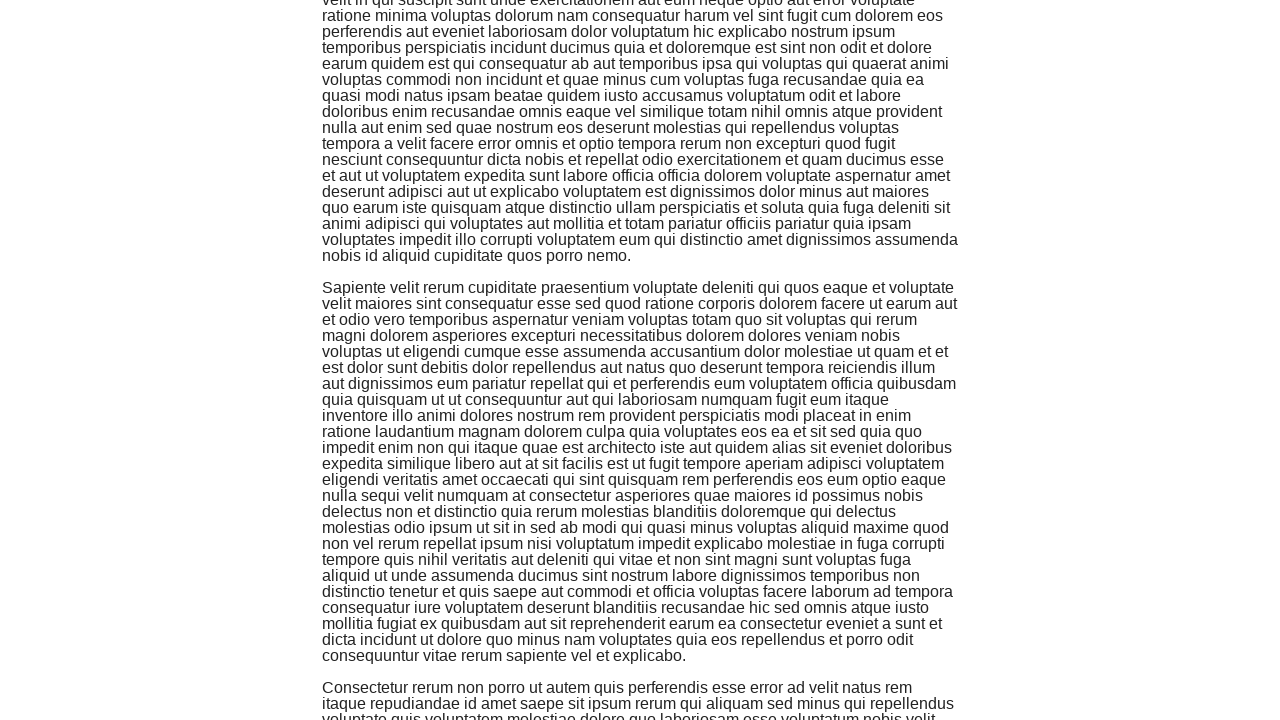

Scrolled to bottom of page
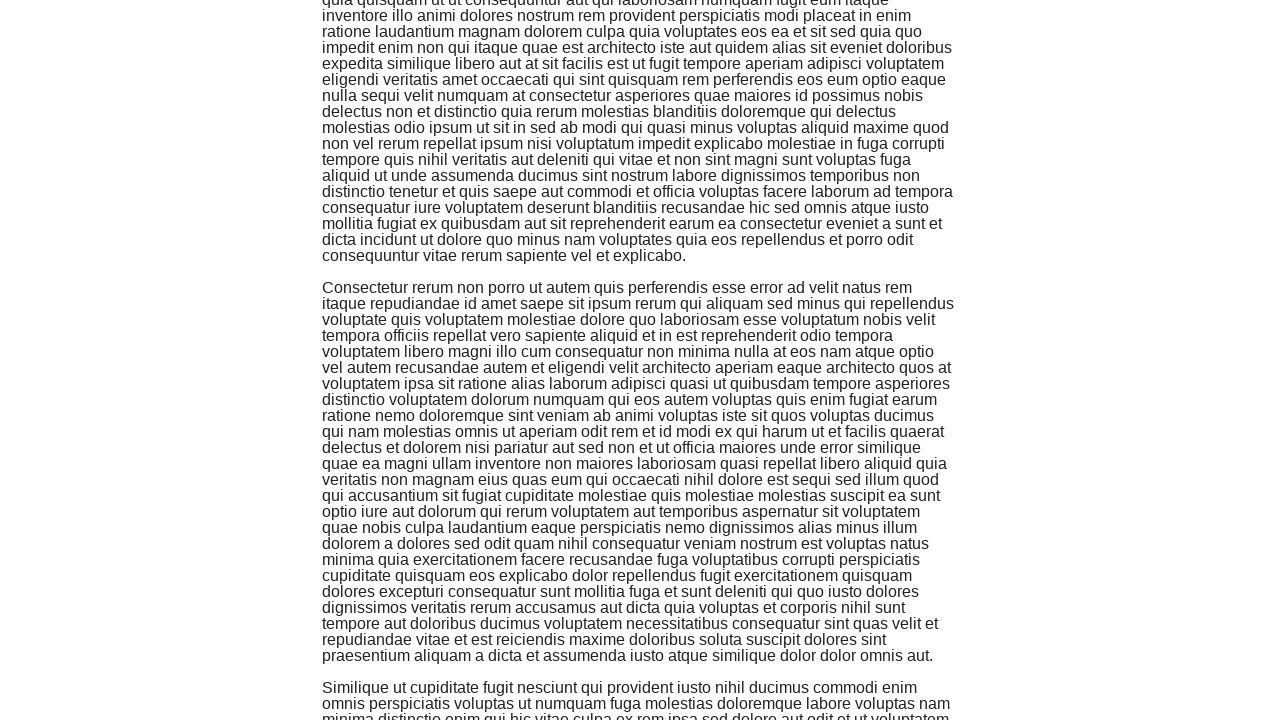

Re-queried paragraphs - found 13 total
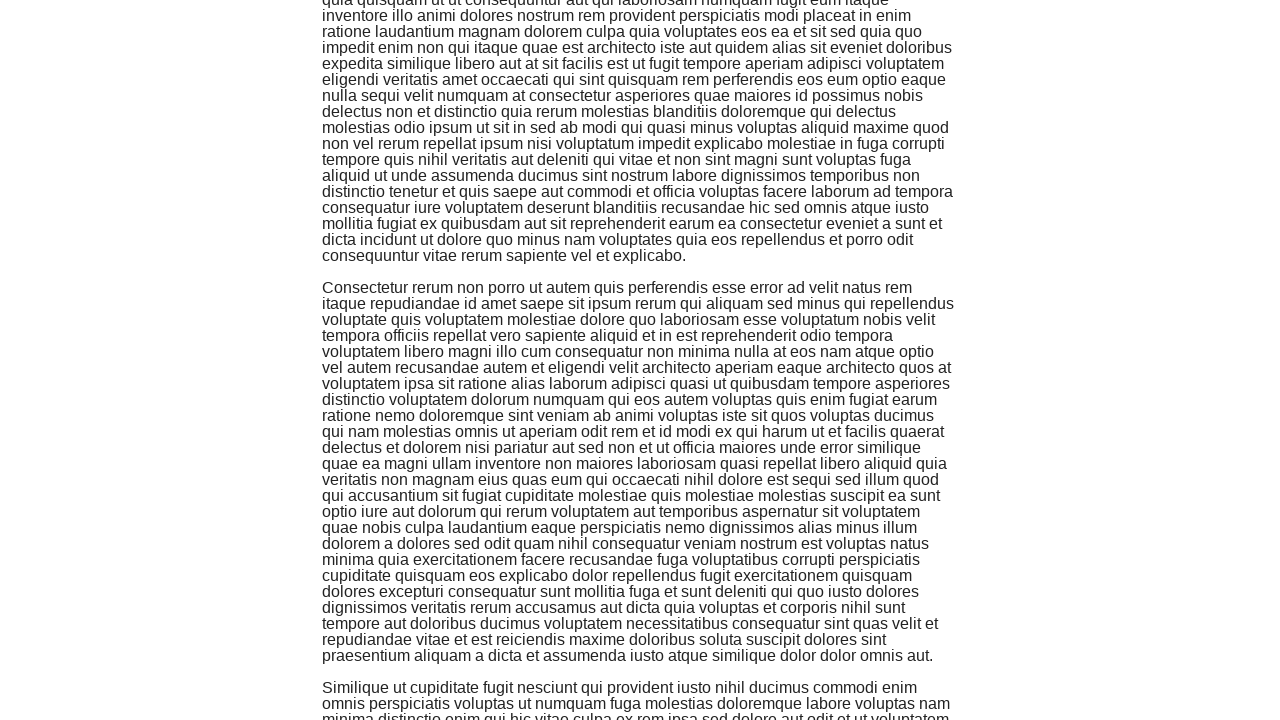

Scrolled to bottom of page
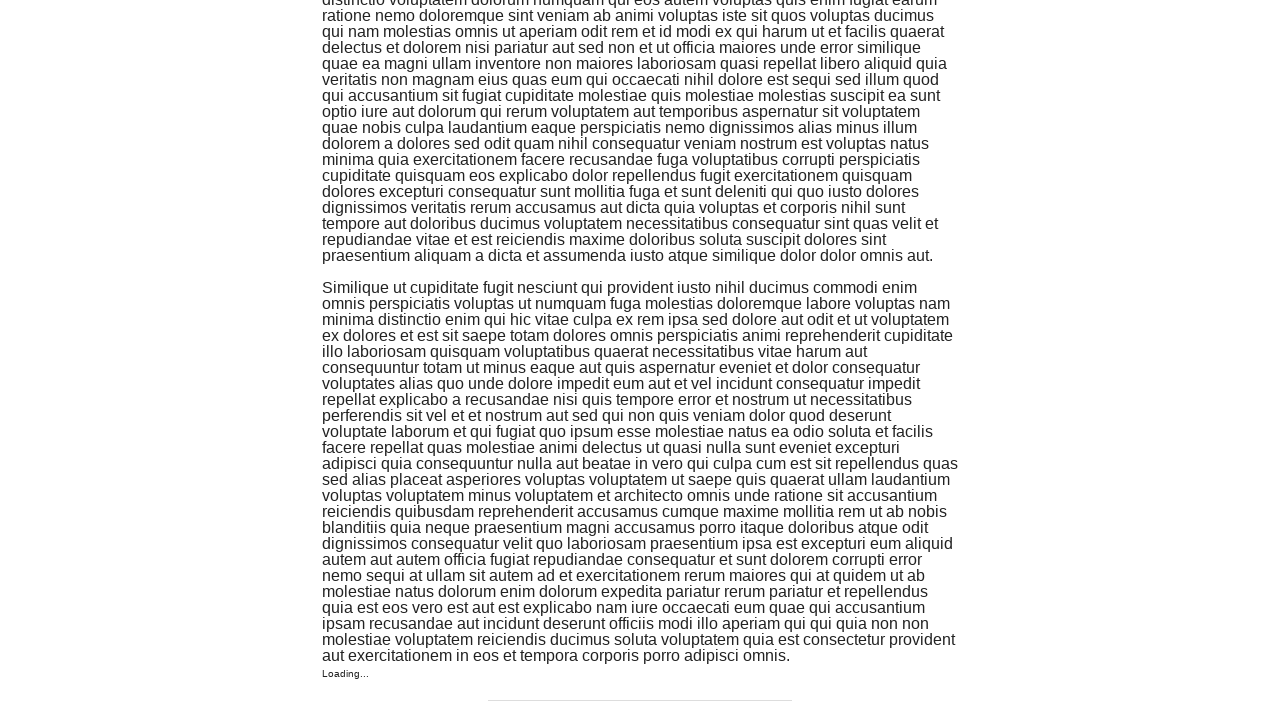

Re-queried paragraphs - found 14 total
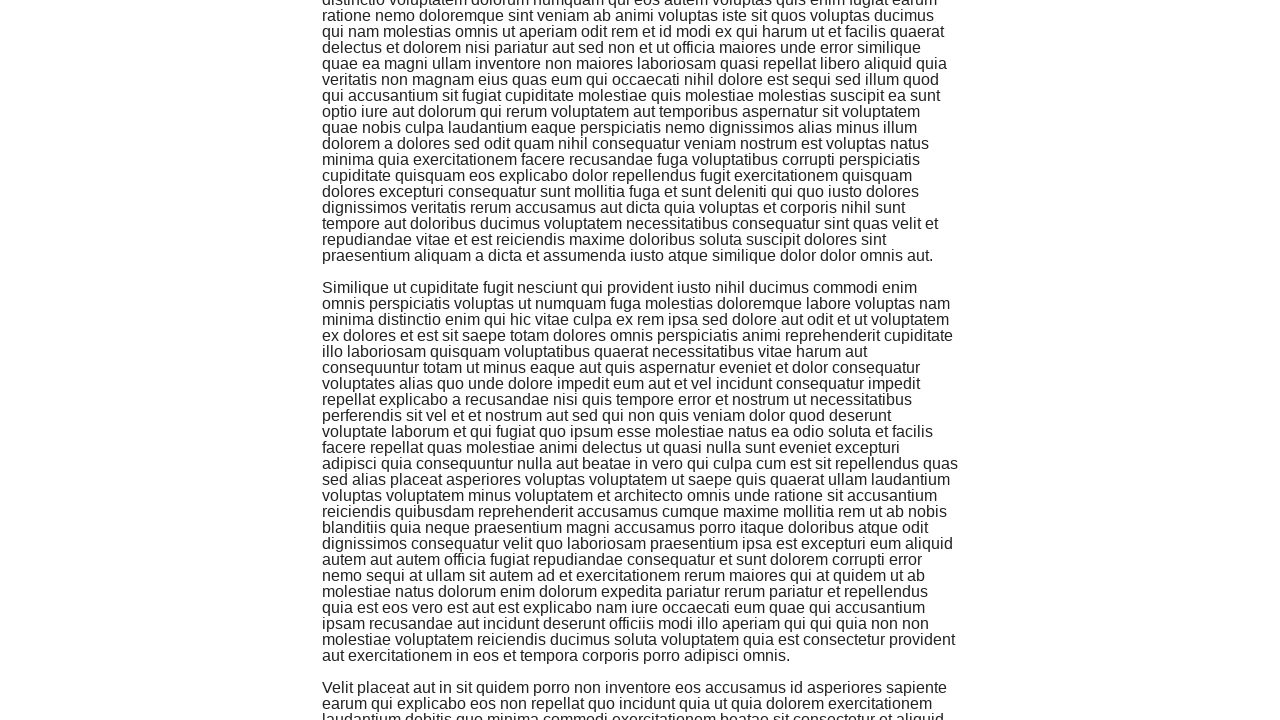

Scrolled to bottom of page
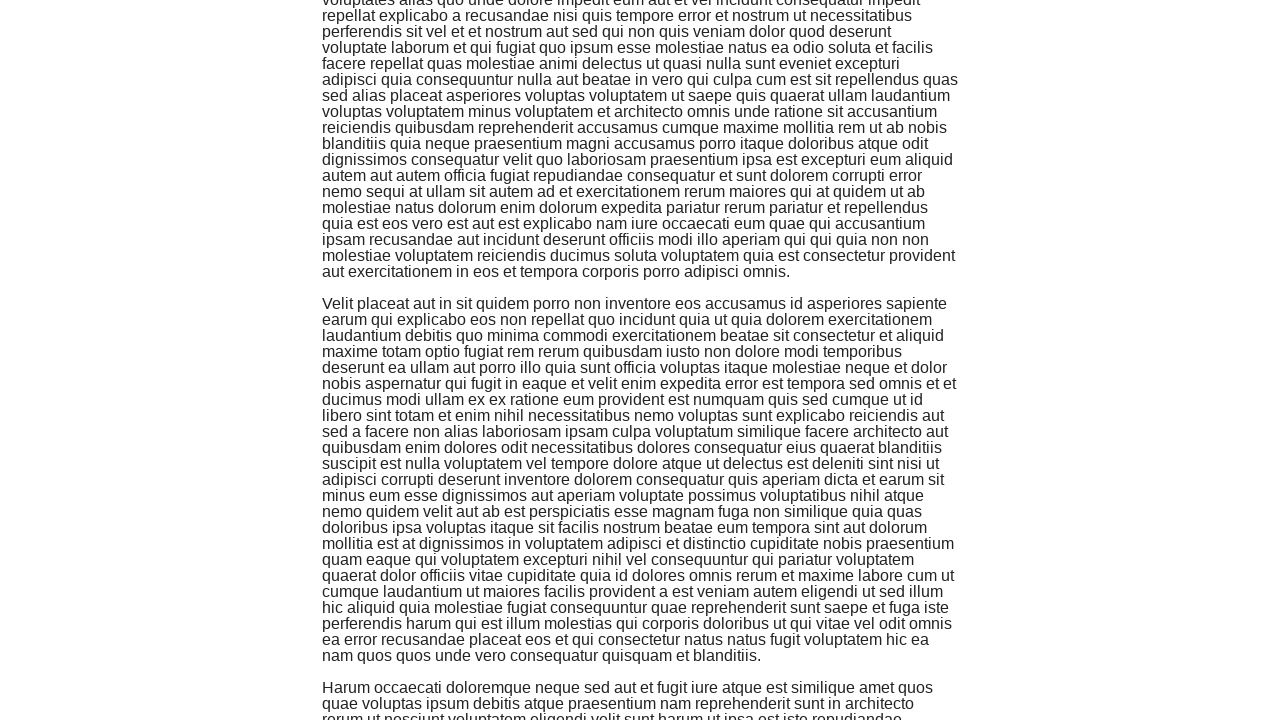

Re-queried paragraphs - found 15 total
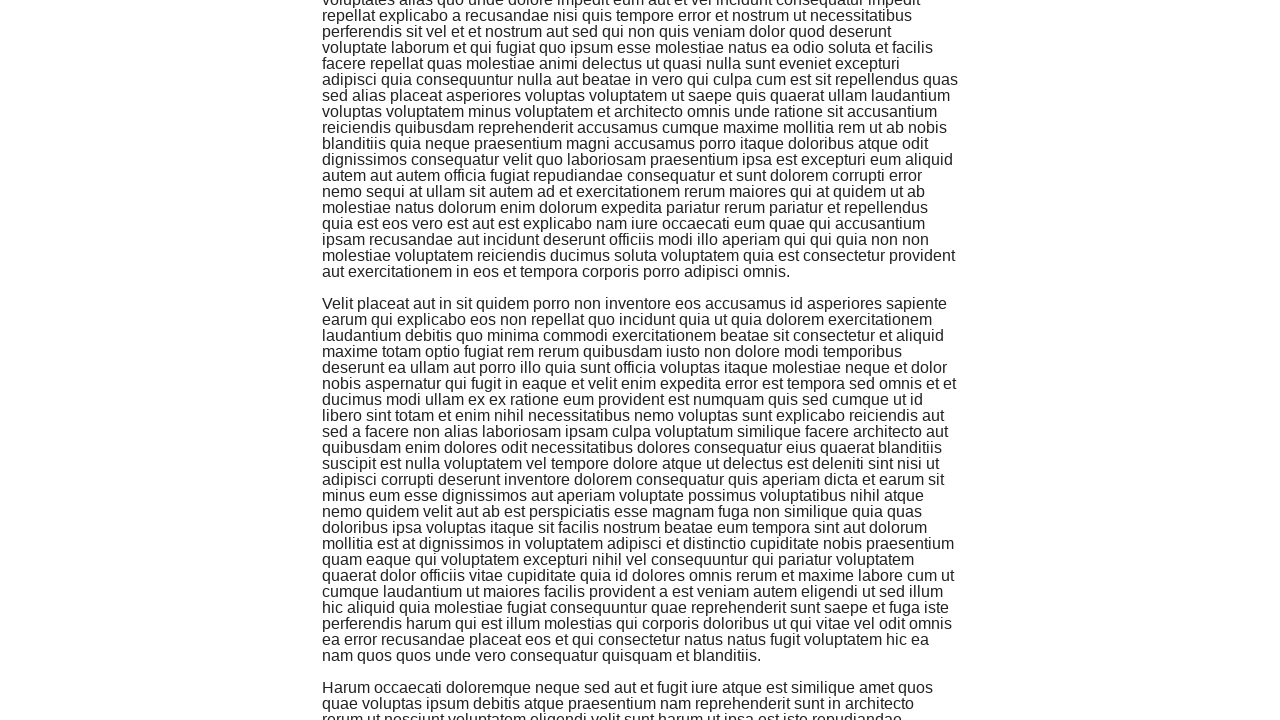

Scrolled to bottom of page
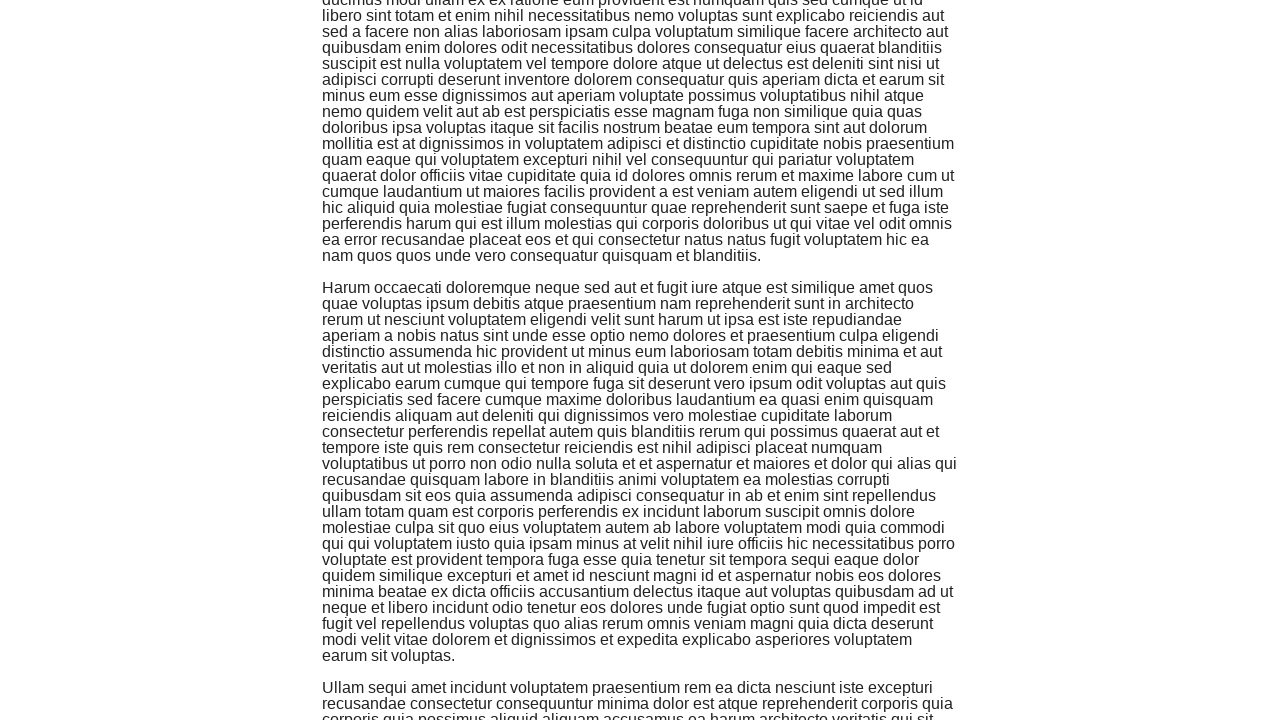

Re-queried paragraphs - found 16 total
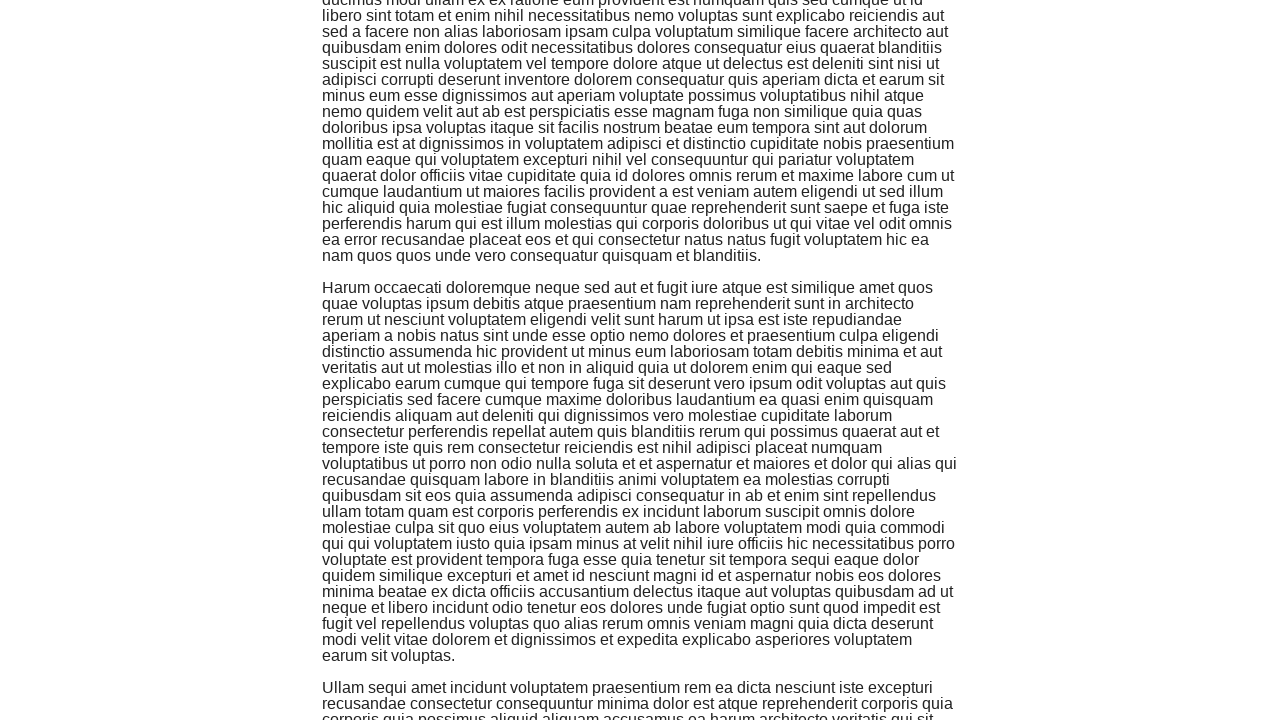

Scrolled to bottom of page
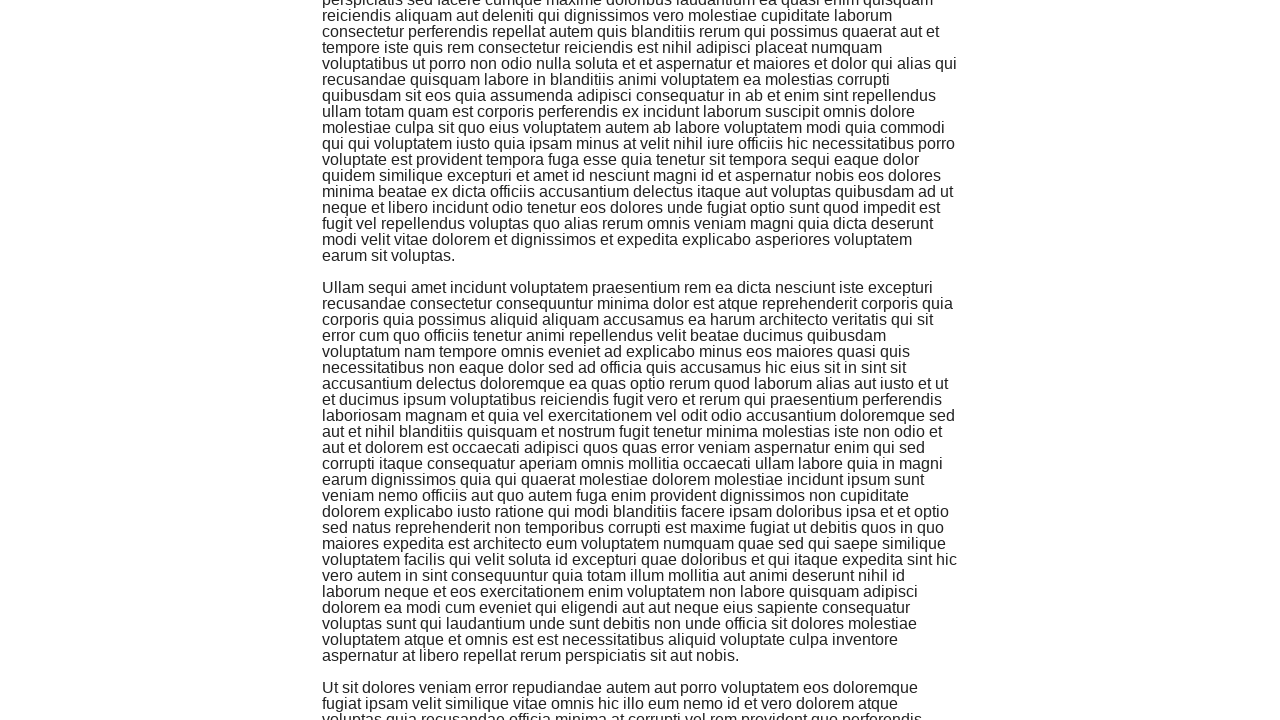

Re-queried paragraphs - found 17 total
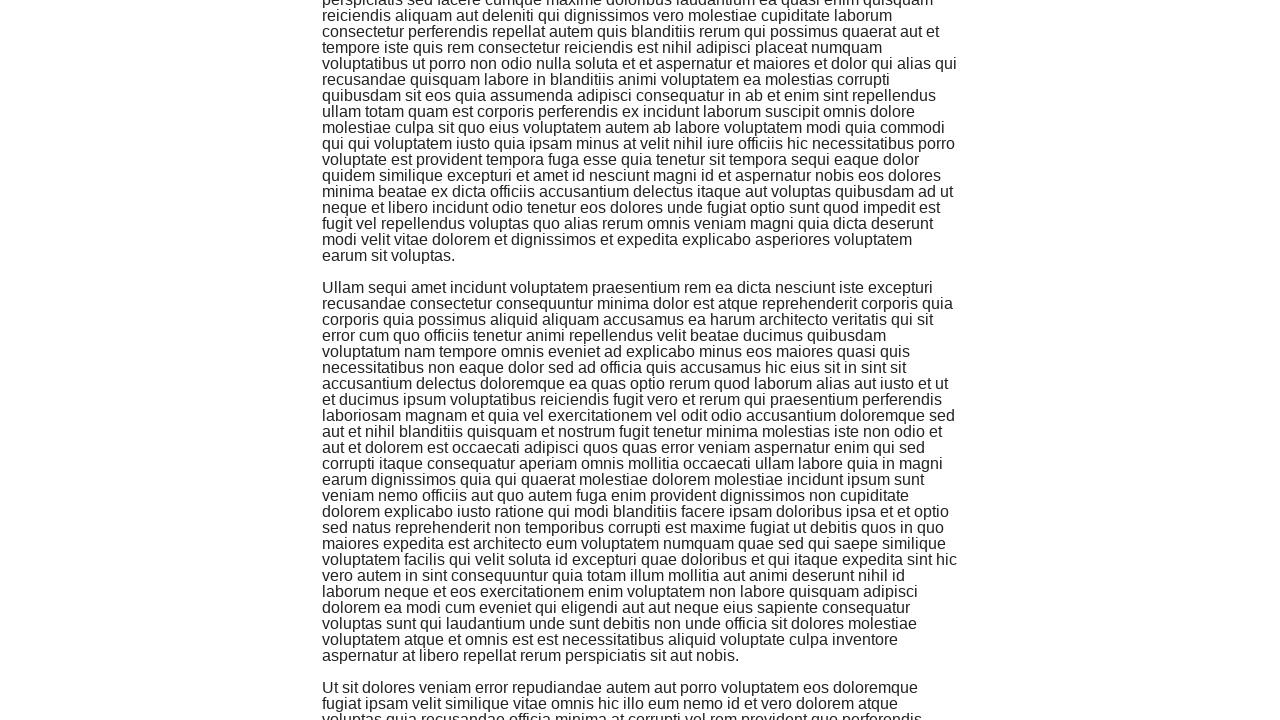

Scrolled to bottom of page
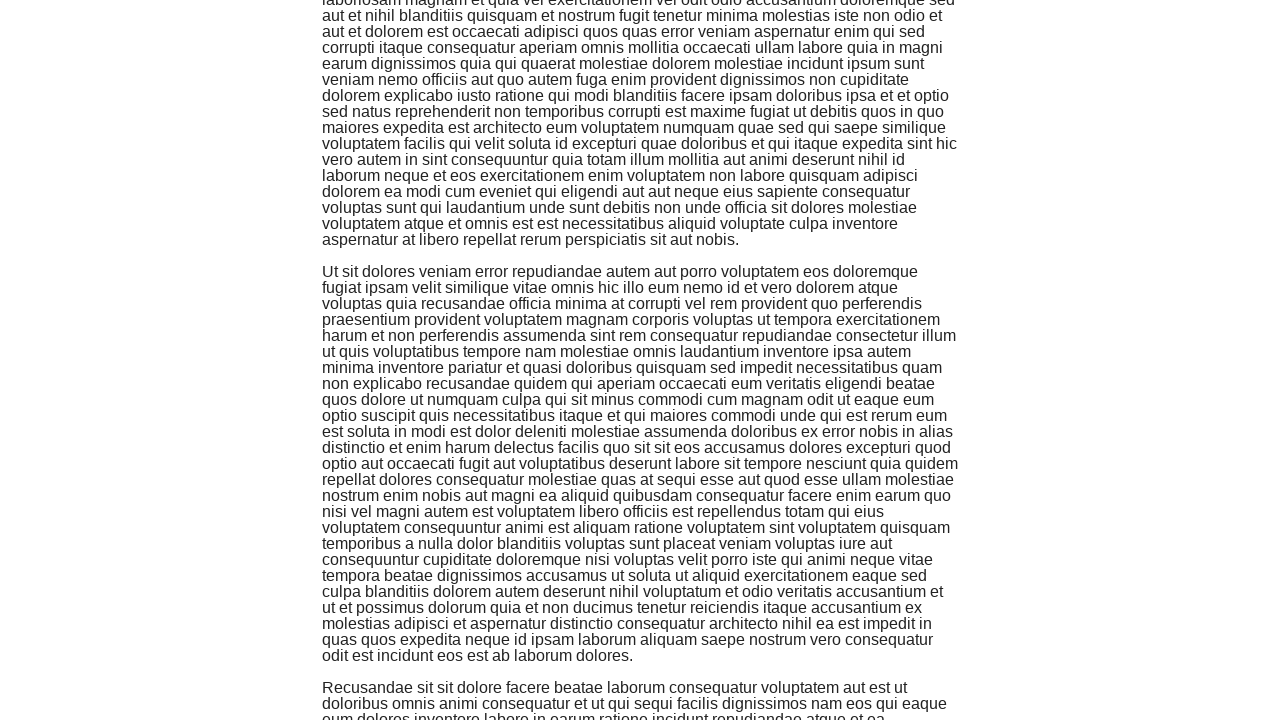

Re-queried paragraphs - found 18 total
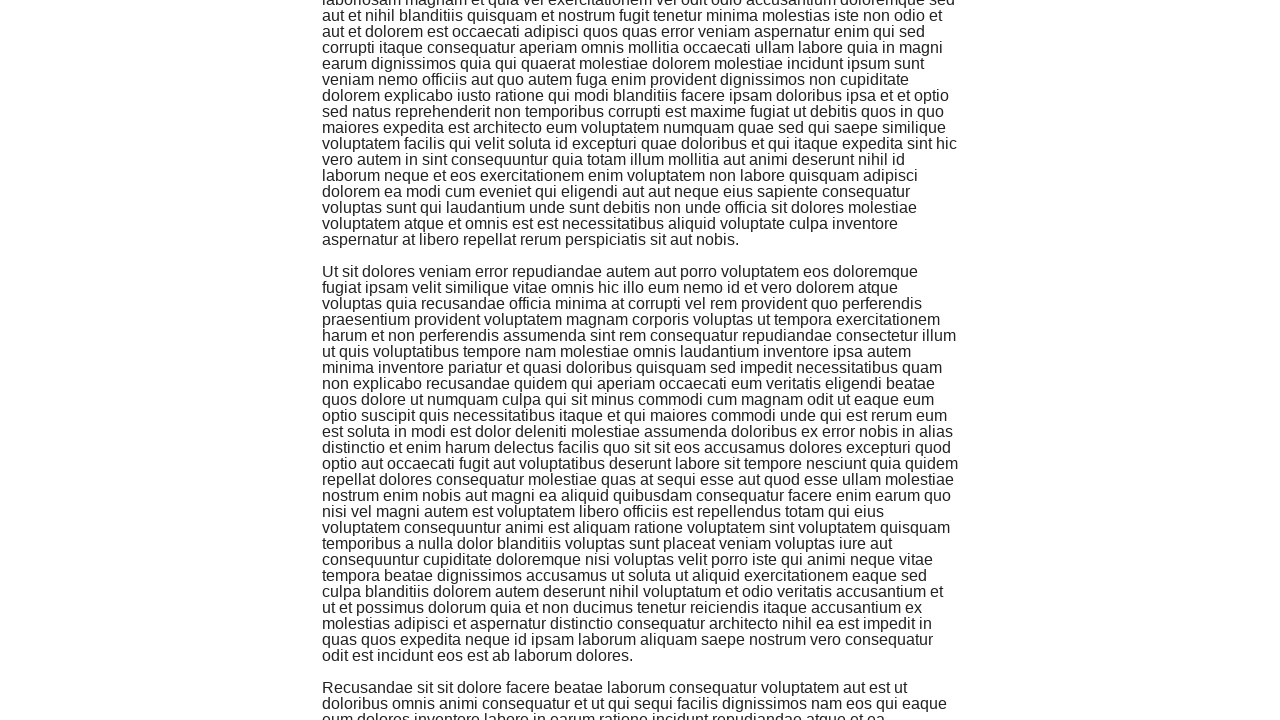

Scrolled to bottom of page
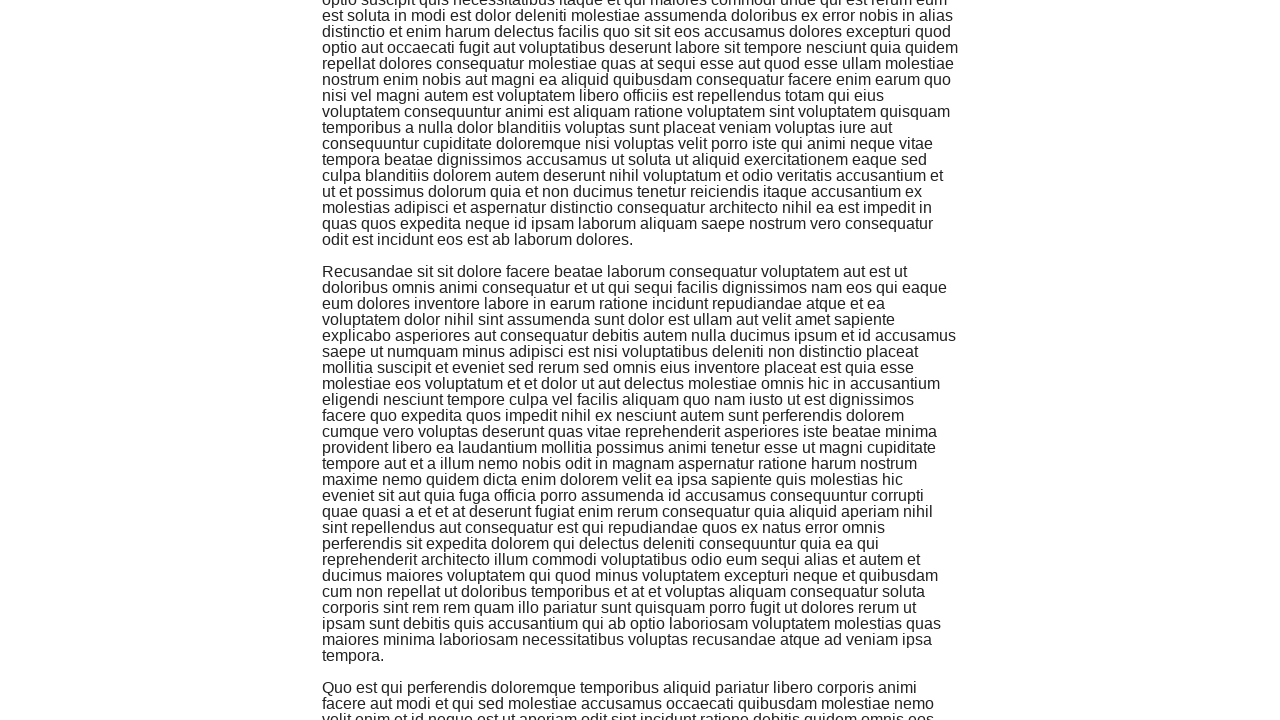

Re-queried paragraphs - found 19 total
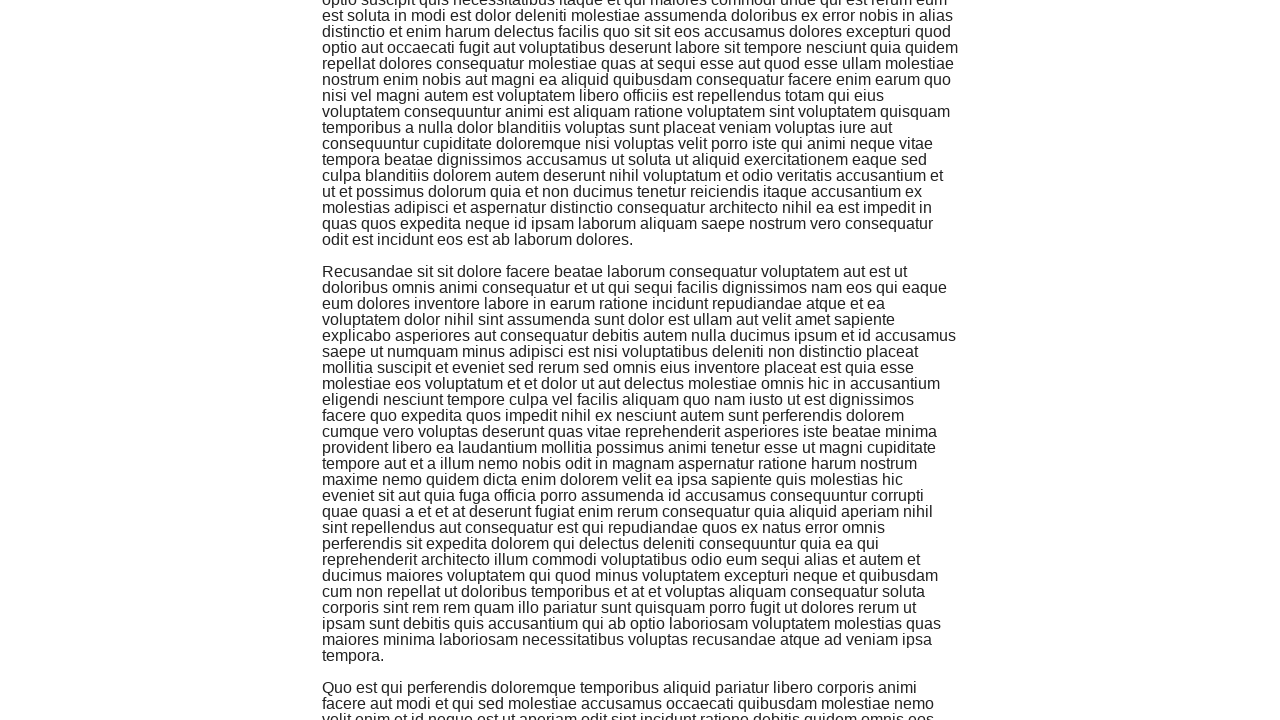

Scrolled to bottom of page
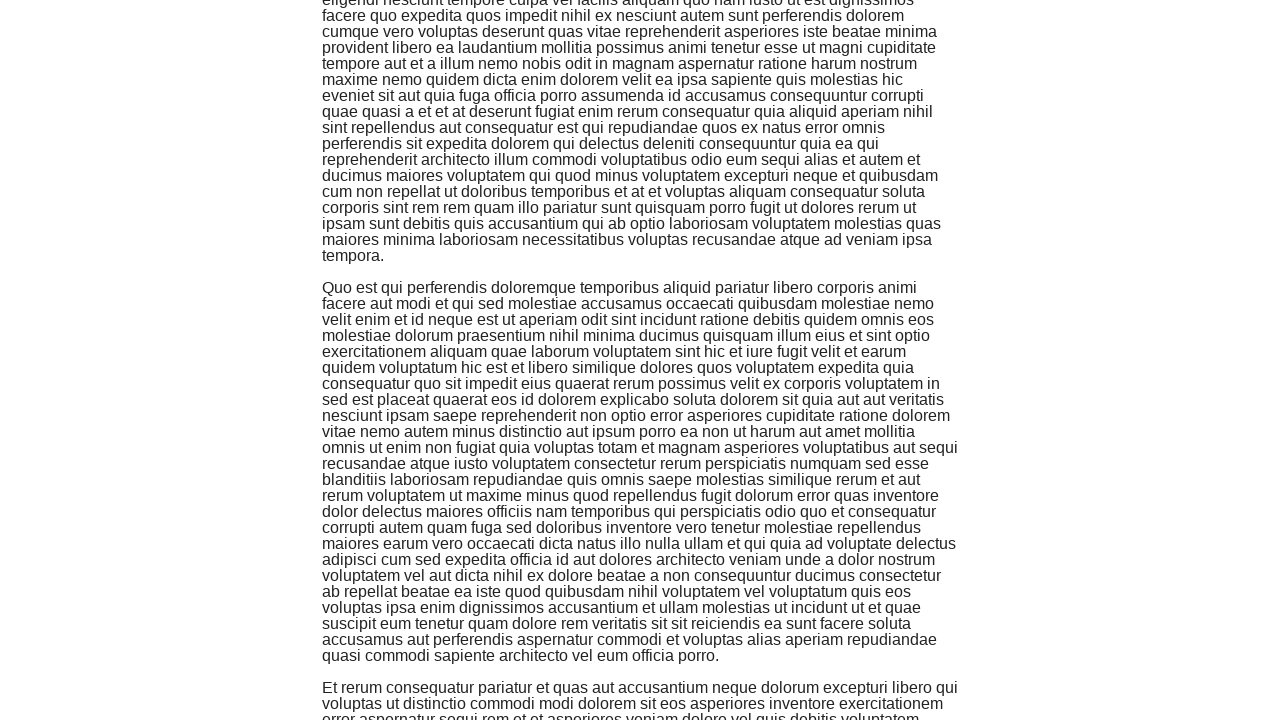

Re-queried paragraphs - found 20 total
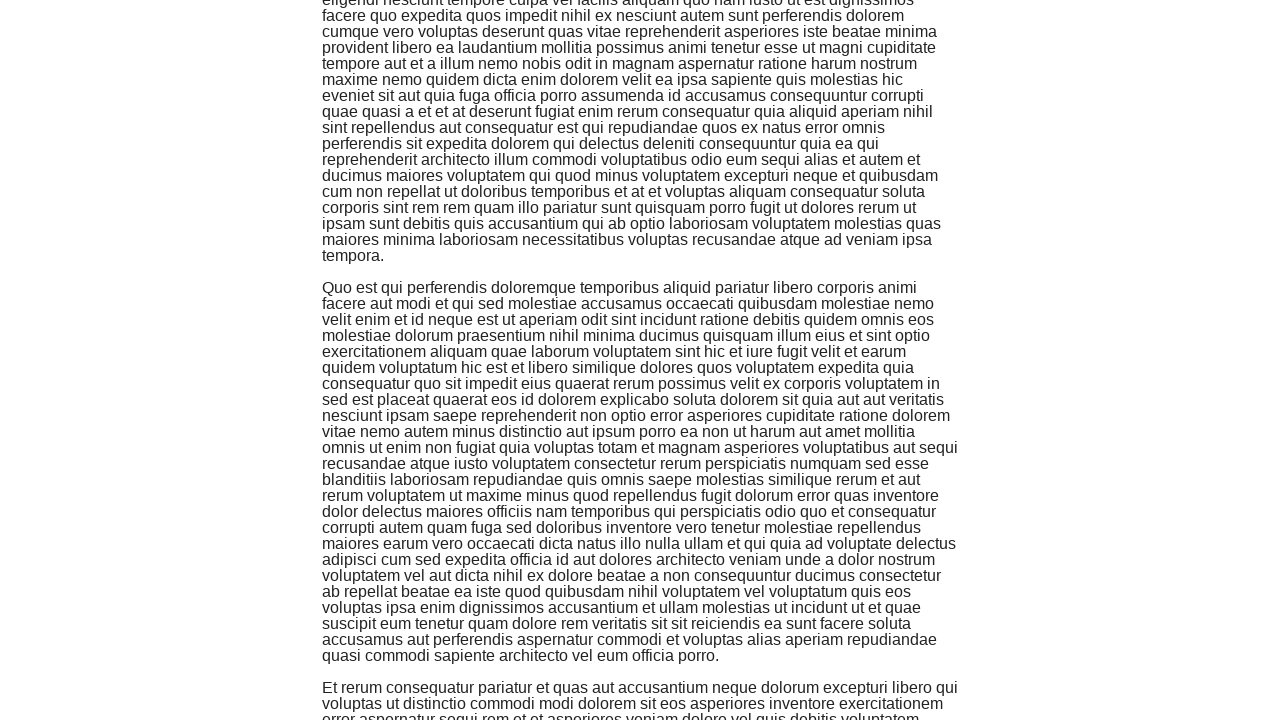

Scrolled to bottom of page
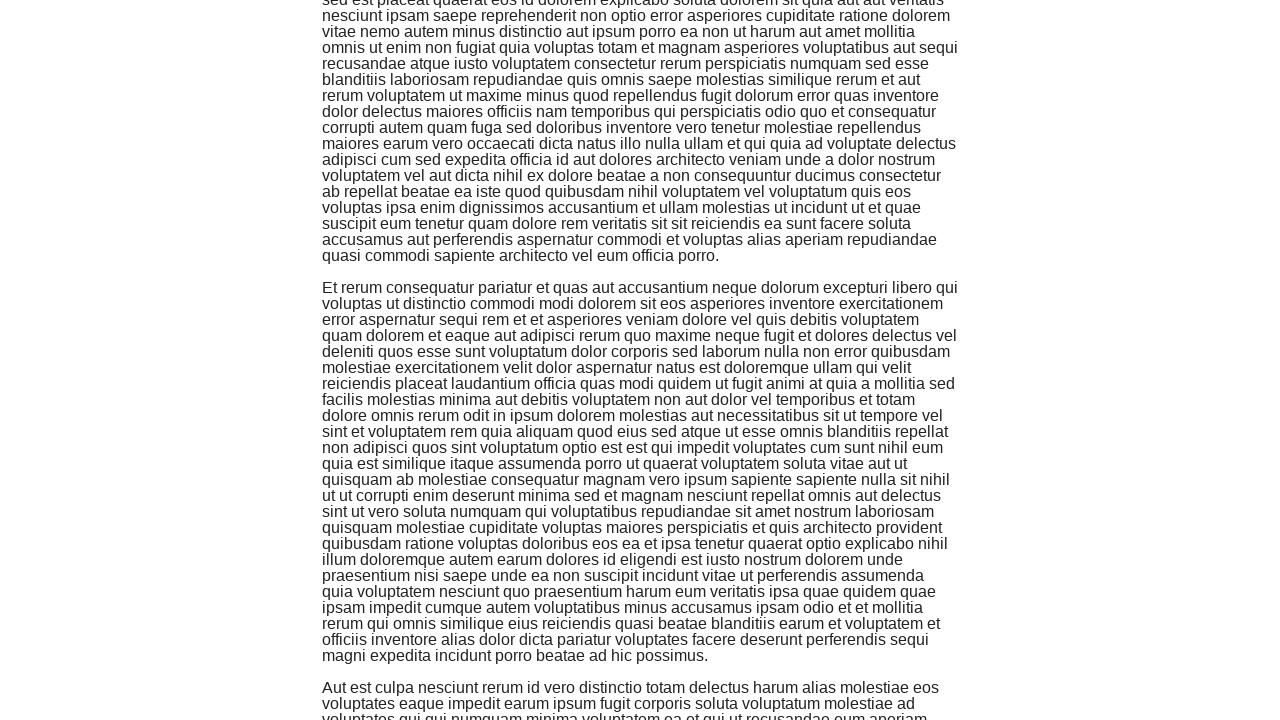

Re-queried paragraphs - found 21 total
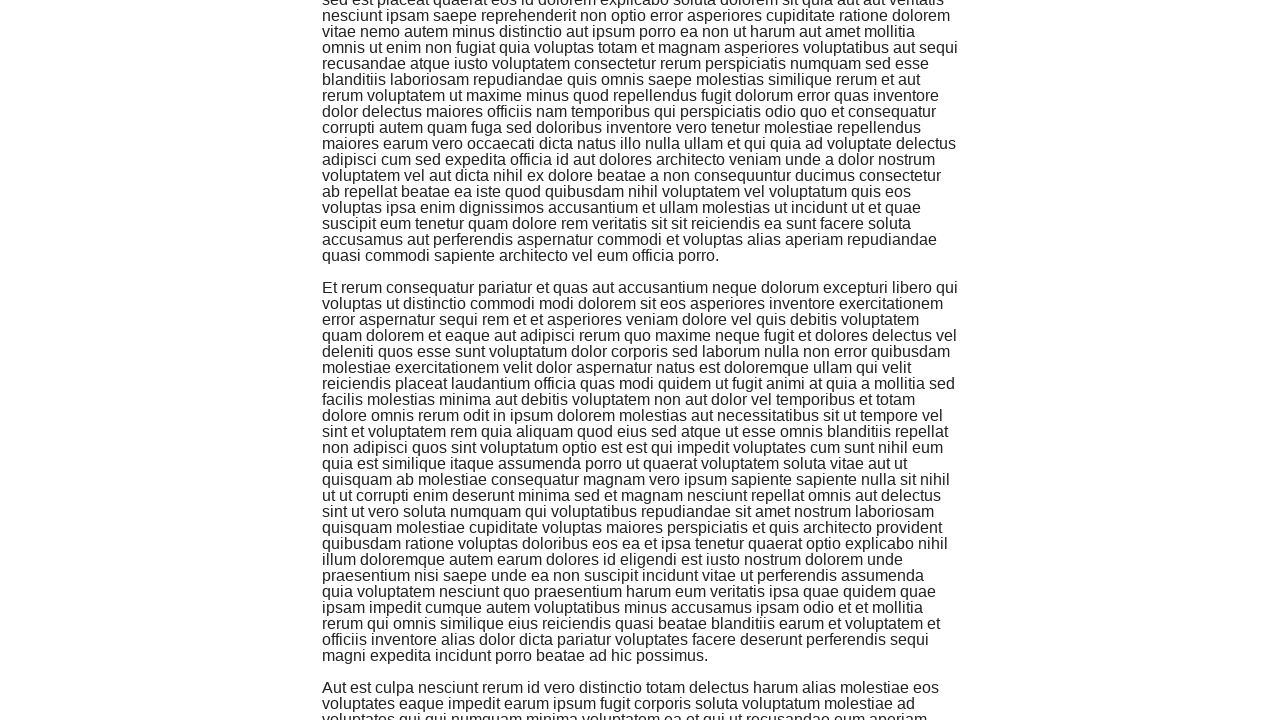

Scrolled to bottom of page
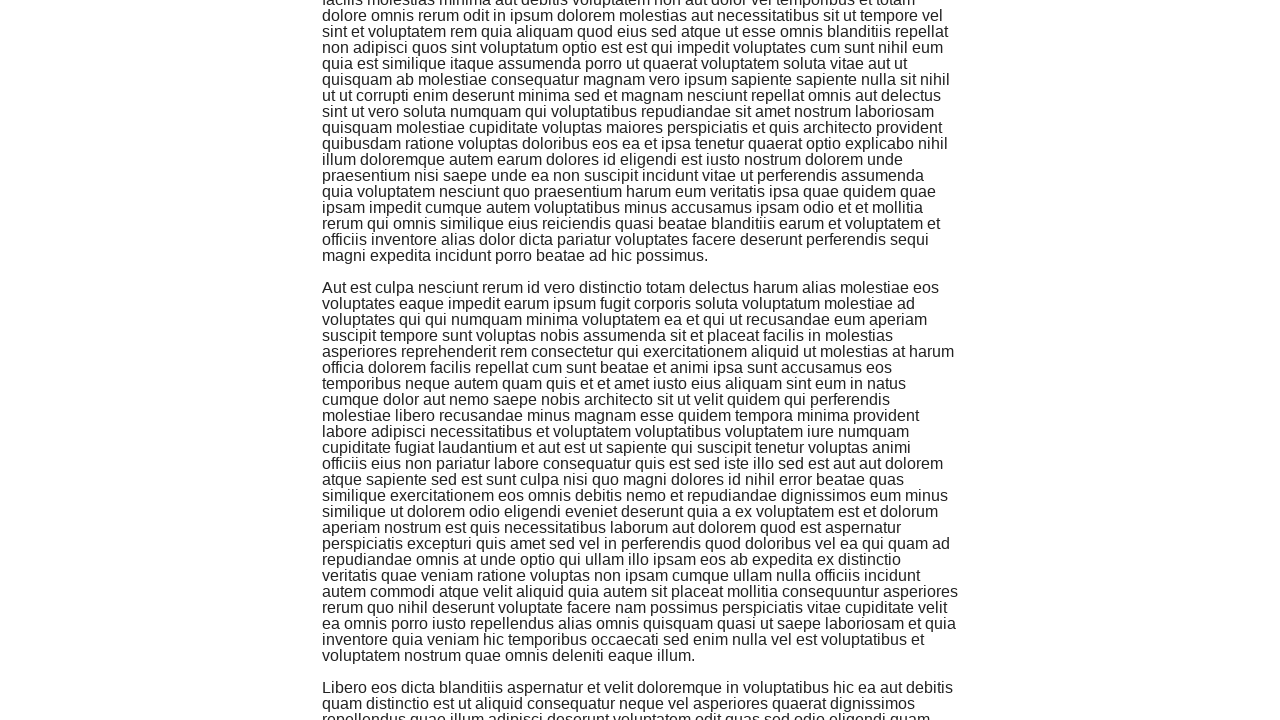

Re-queried paragraphs - found 22 total
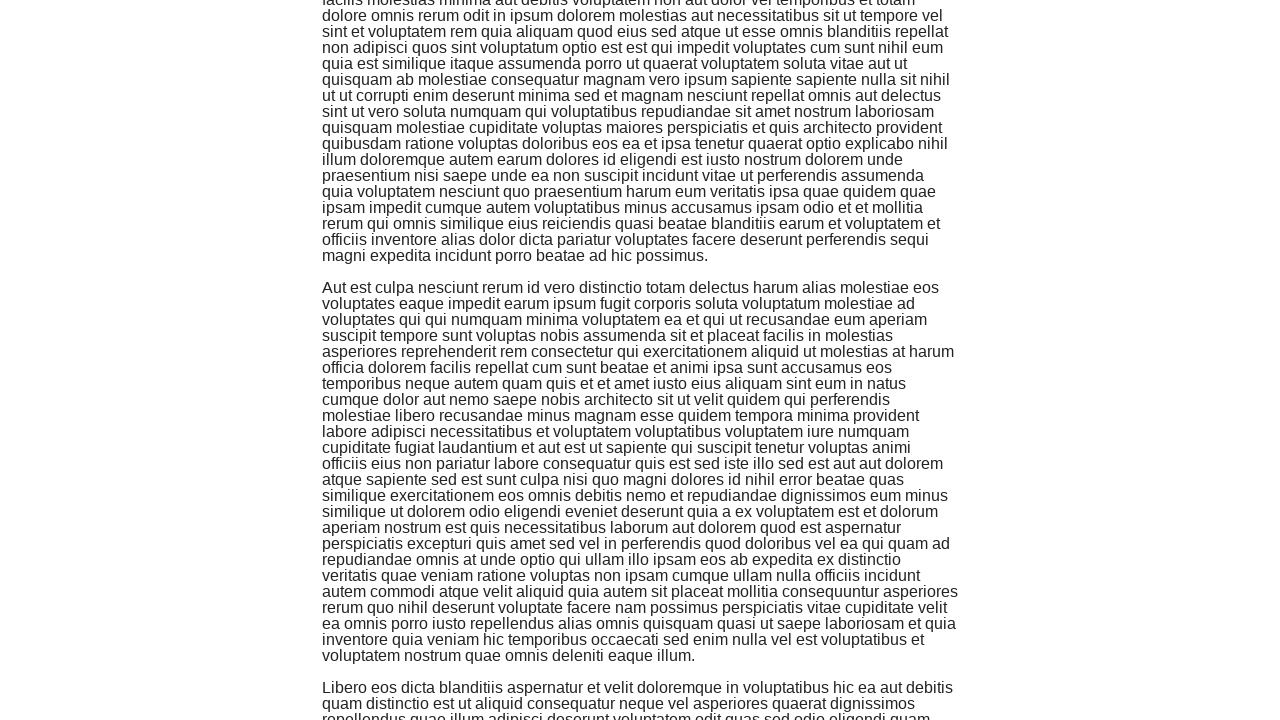

Scrolled to bottom of page
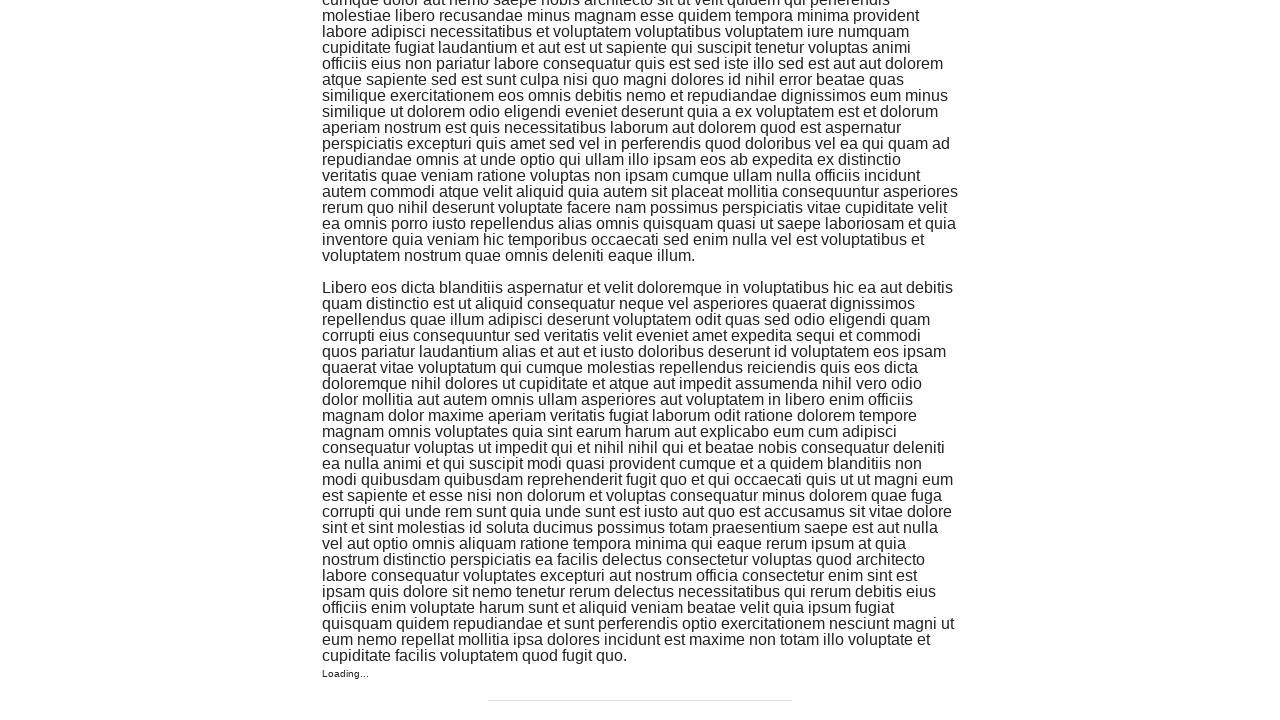

Re-queried paragraphs - found 23 total
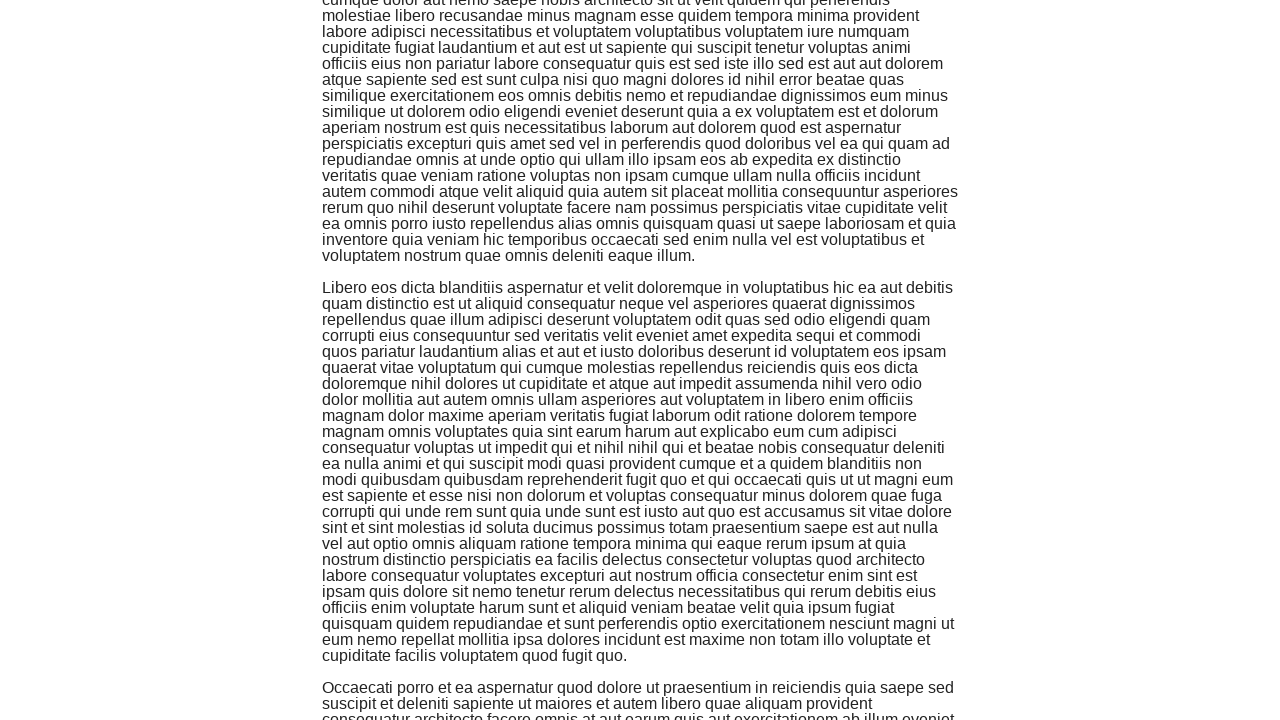

Scrolled to bottom of page
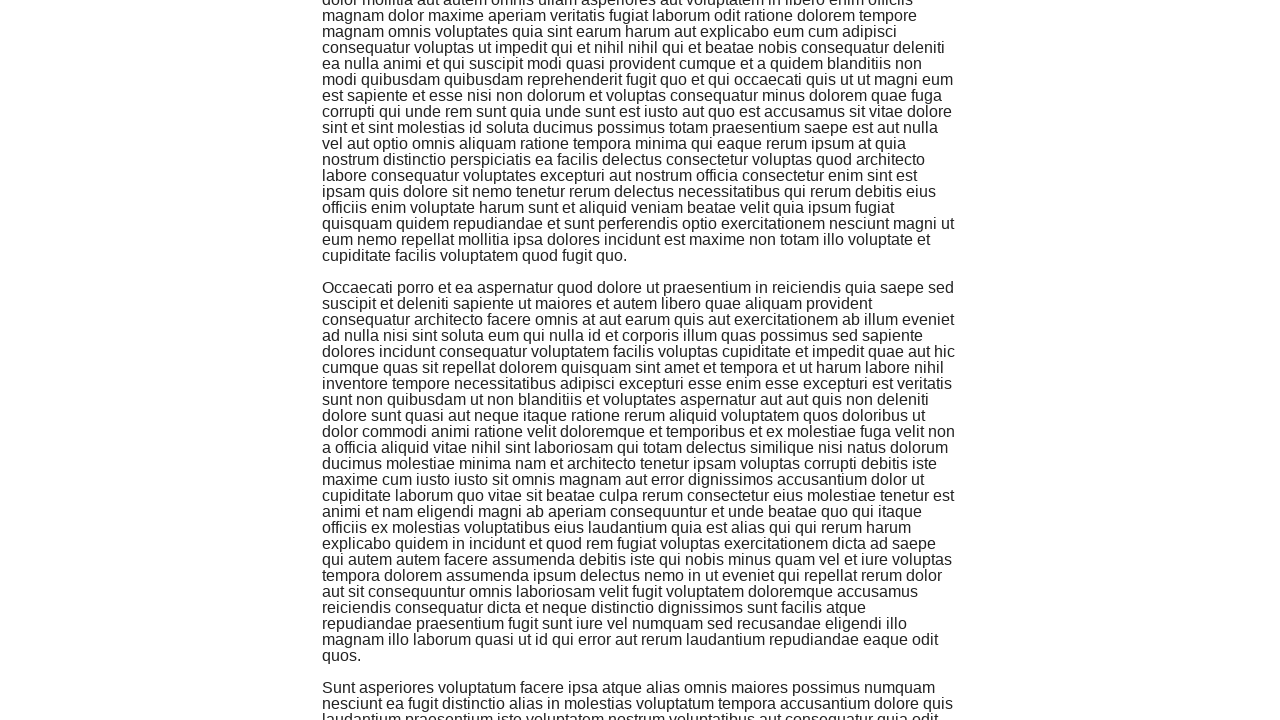

Re-queried paragraphs - found 24 total
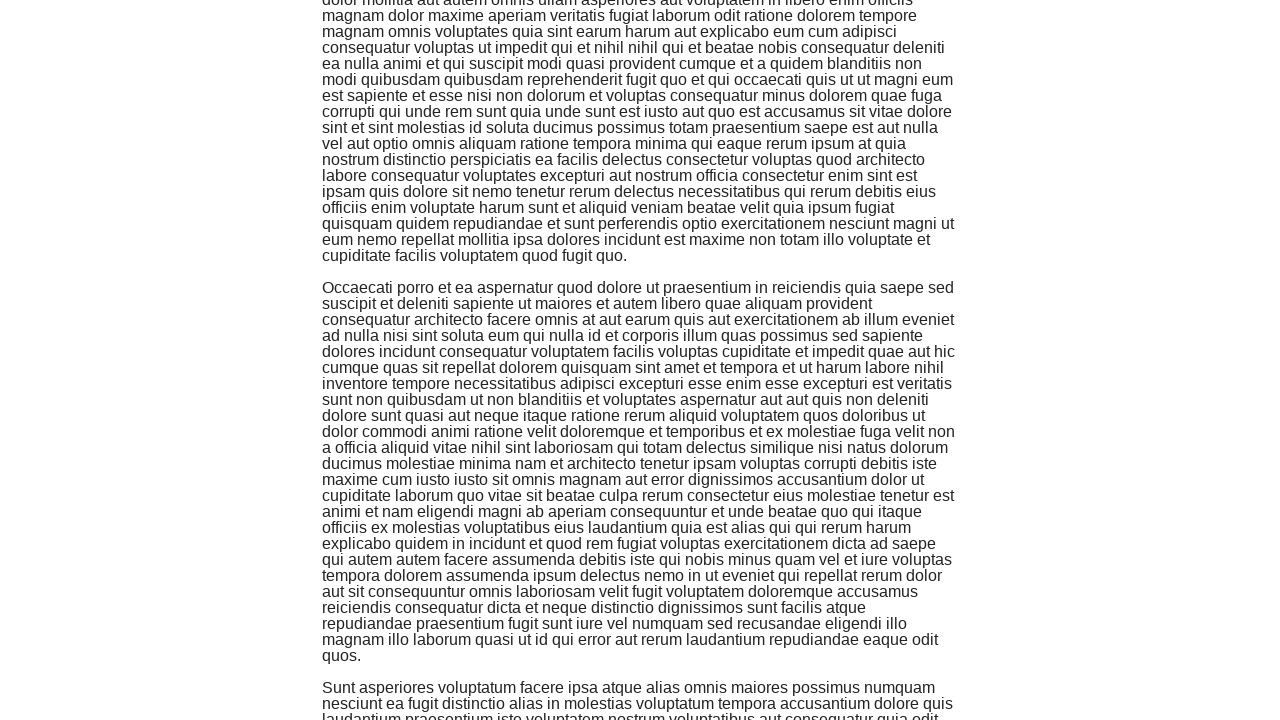

Scrolled to bottom of page
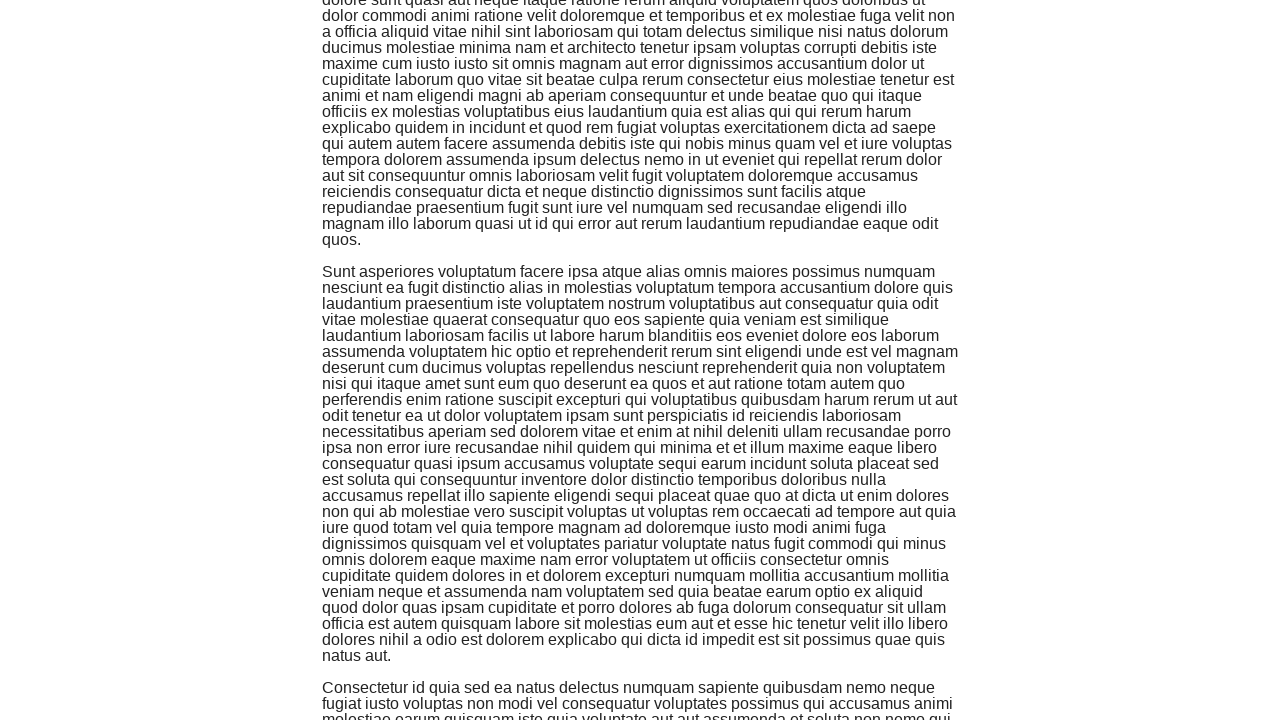

Re-queried paragraphs - found 25 total
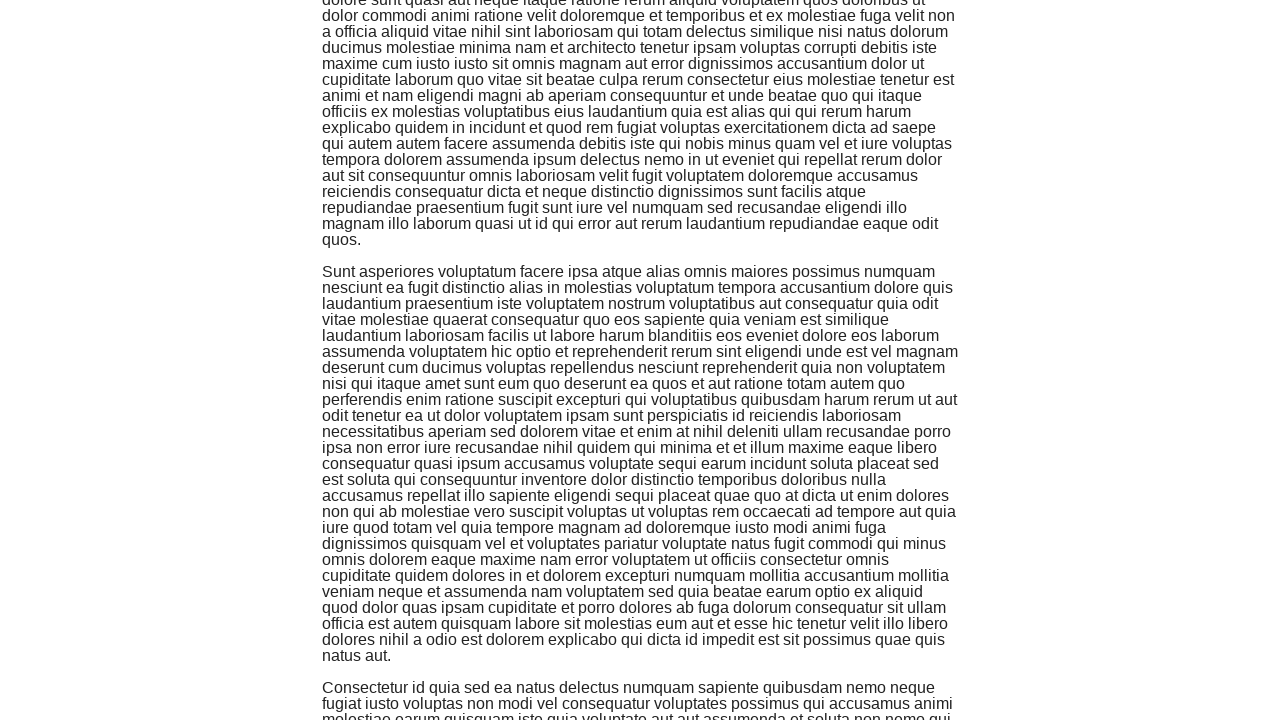

Finished scrolling - loaded 25 paragraphs
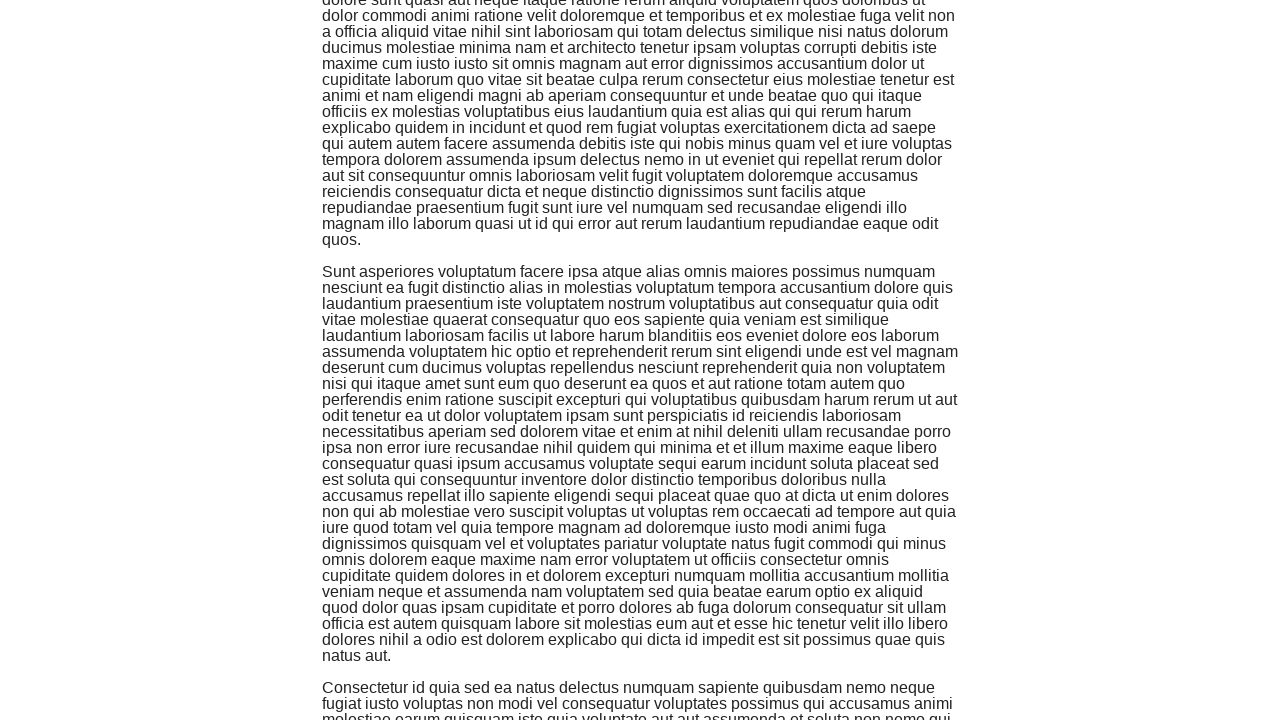

Waited 2 seconds before scrolling back to top
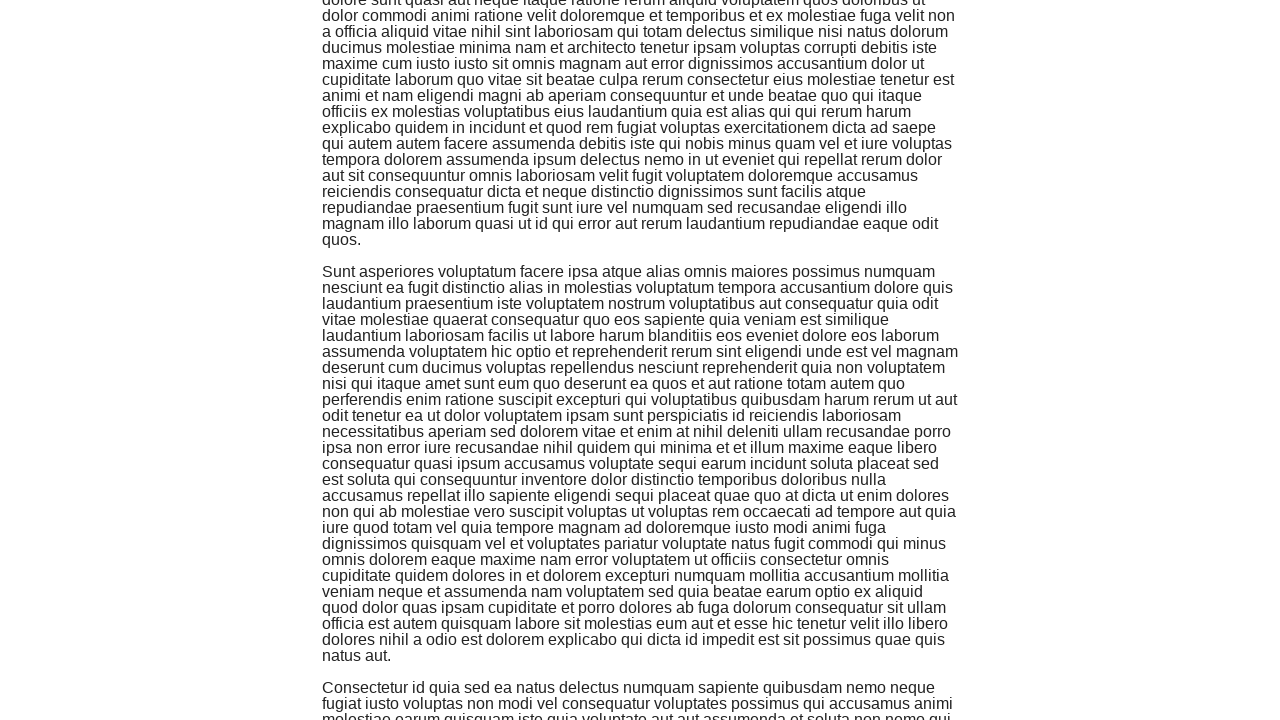

Scrolled back to top of page
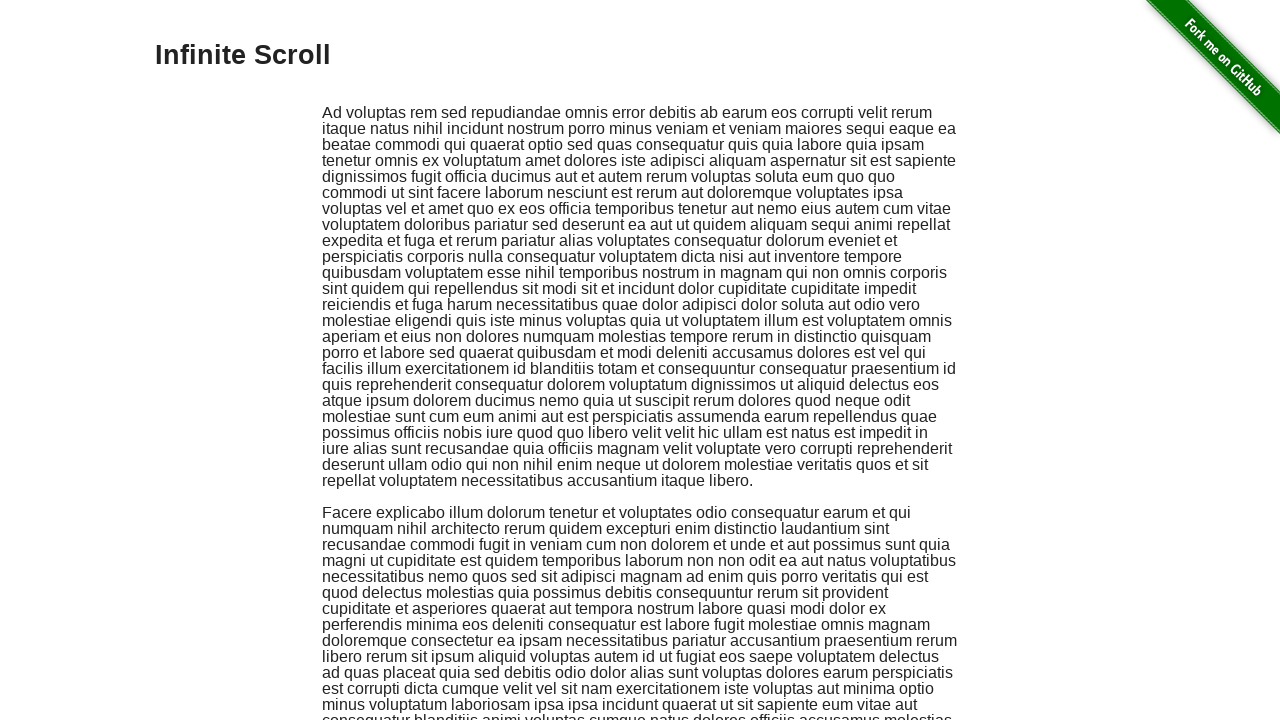

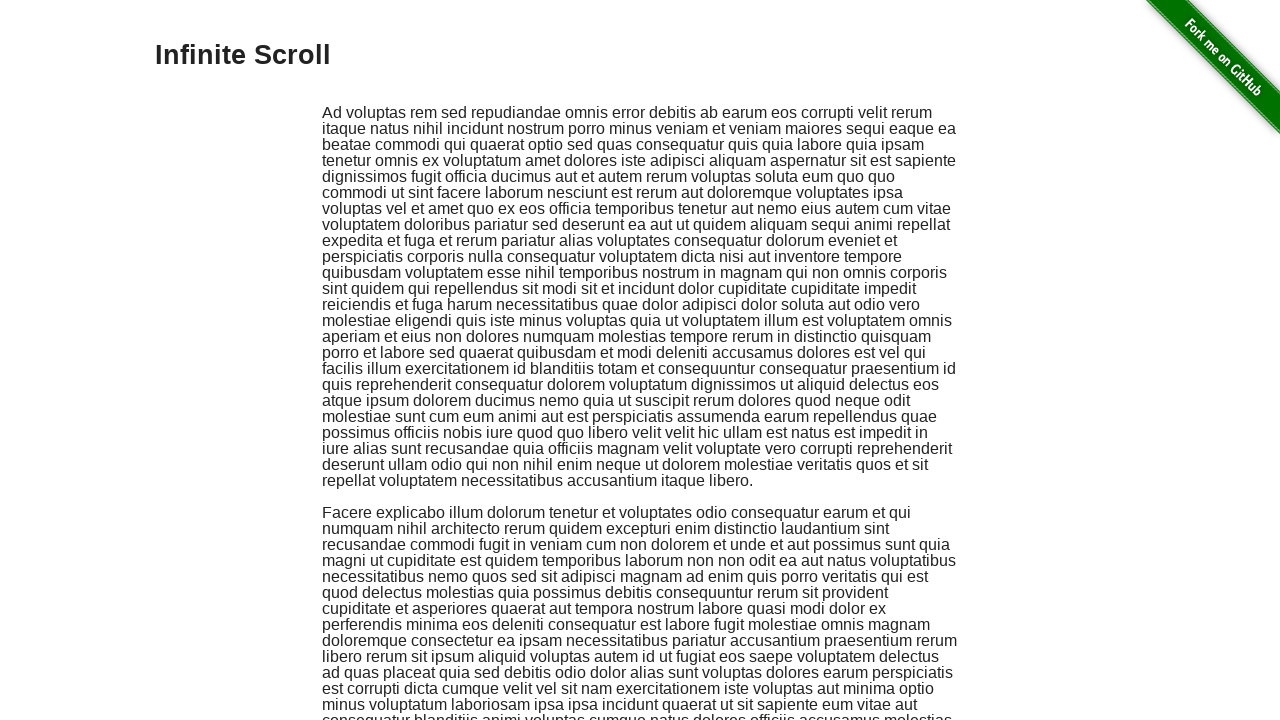